Tests selecting all checkboxes on a form page and verifies that all checkboxes become selected

Starting URL: https://automationfc.github.io/multiple-fields/

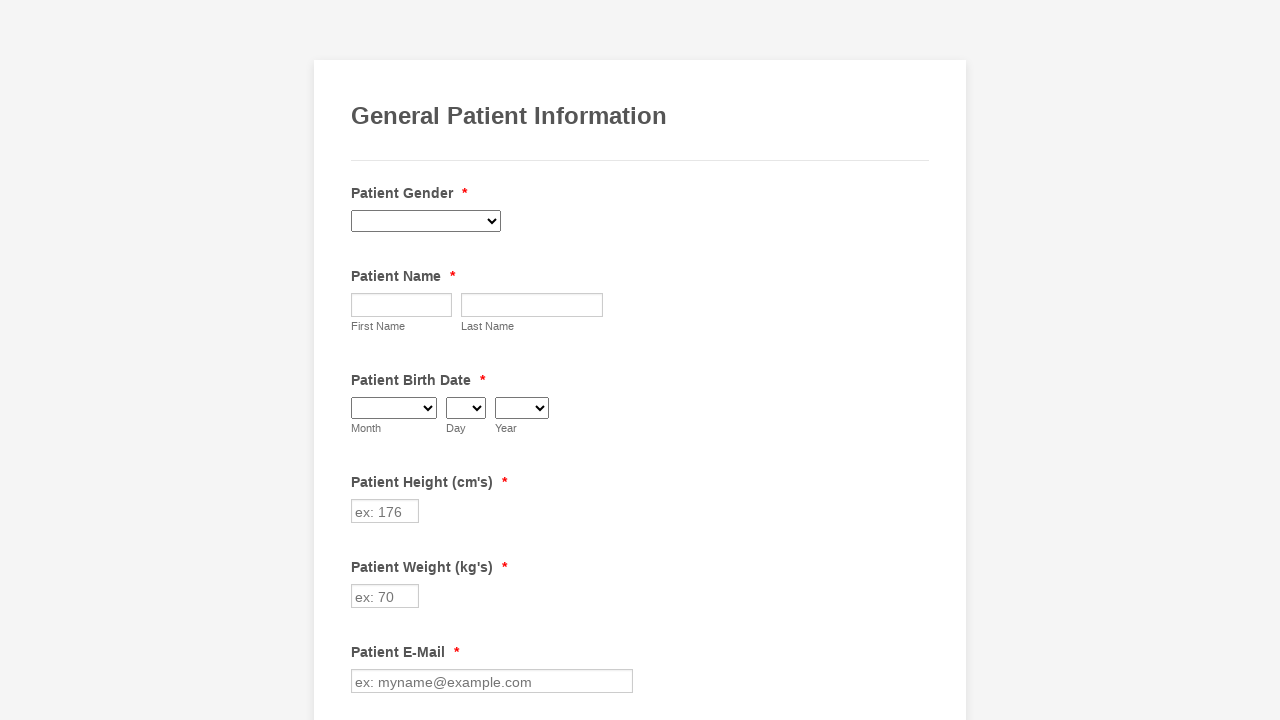

Waited for checkboxes to load on the form page
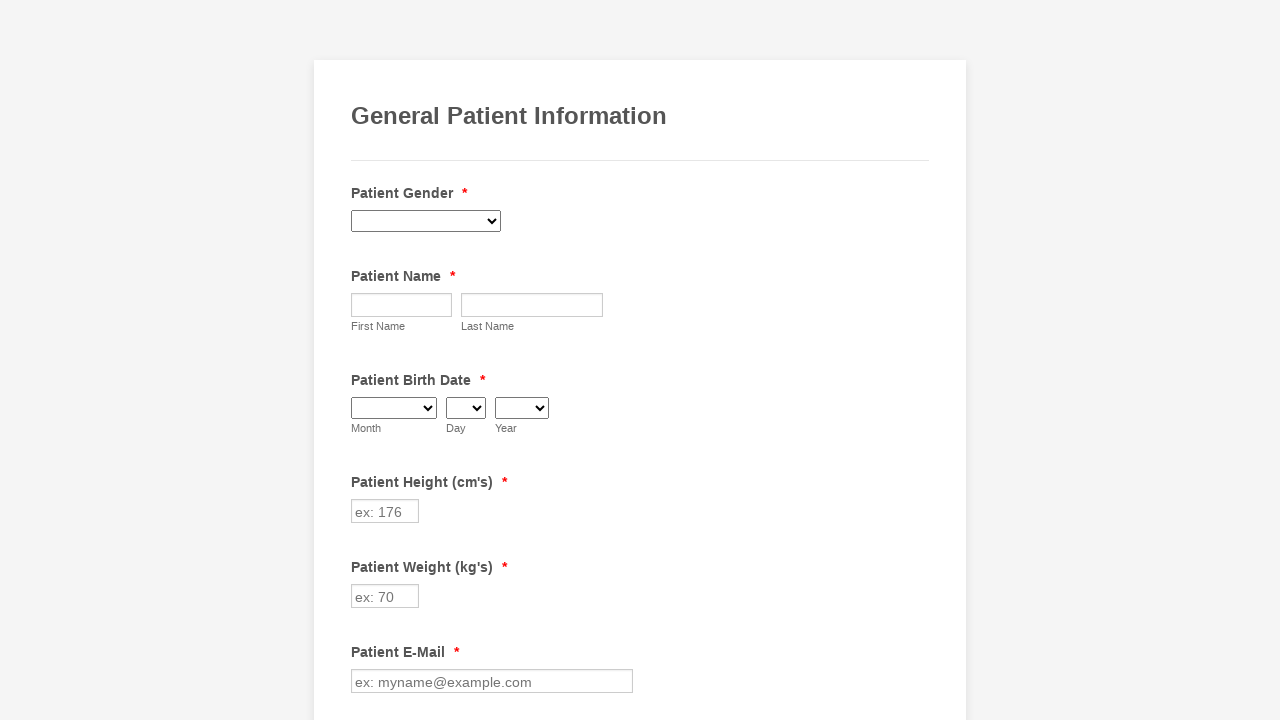

Located all checkboxes on the form
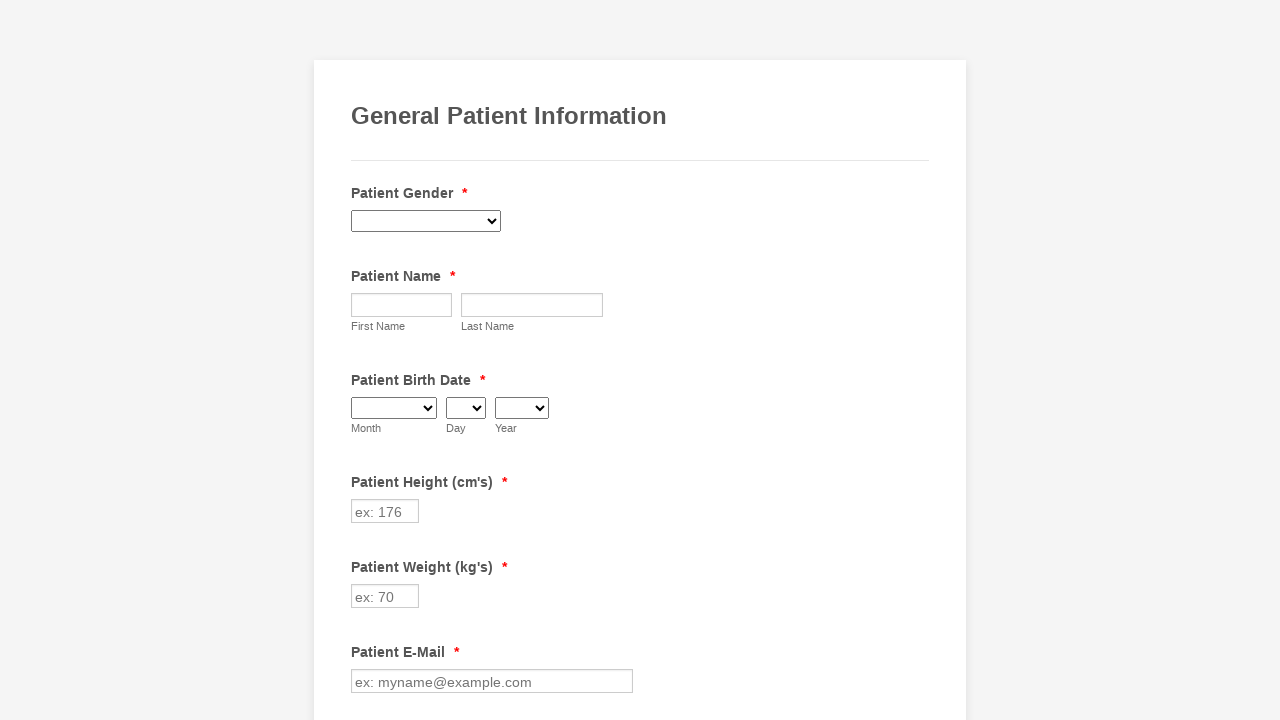

Found 29 checkboxes on the form
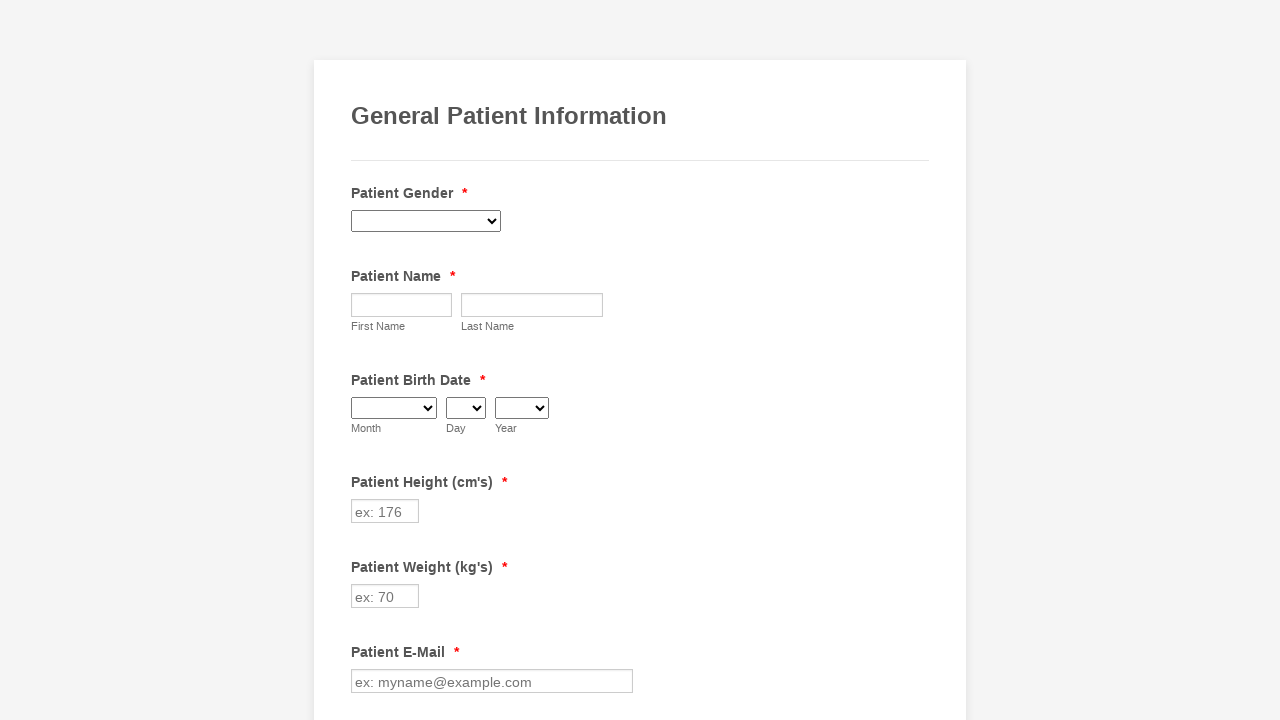

Clicked checkbox 1 of 29 at (362, 360) on div.form-single-column input.form-checkbox >> nth=0
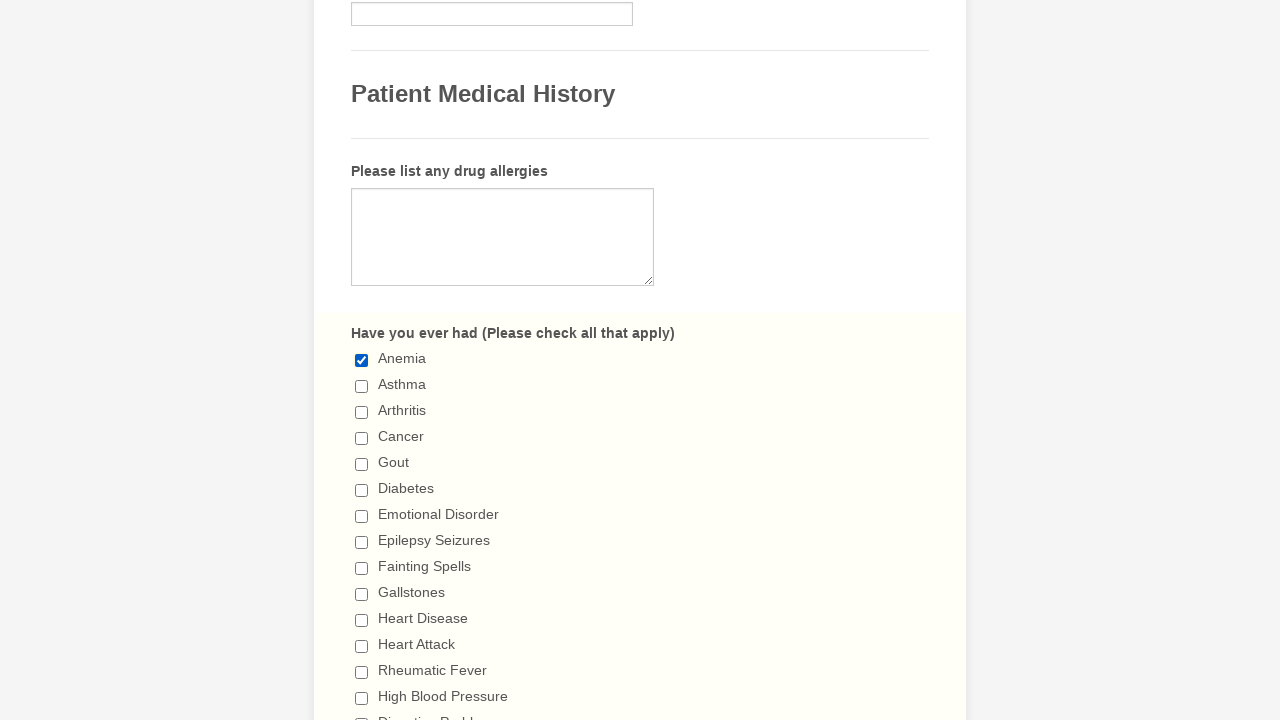

Clicked checkbox 2 of 29 at (362, 386) on div.form-single-column input.form-checkbox >> nth=1
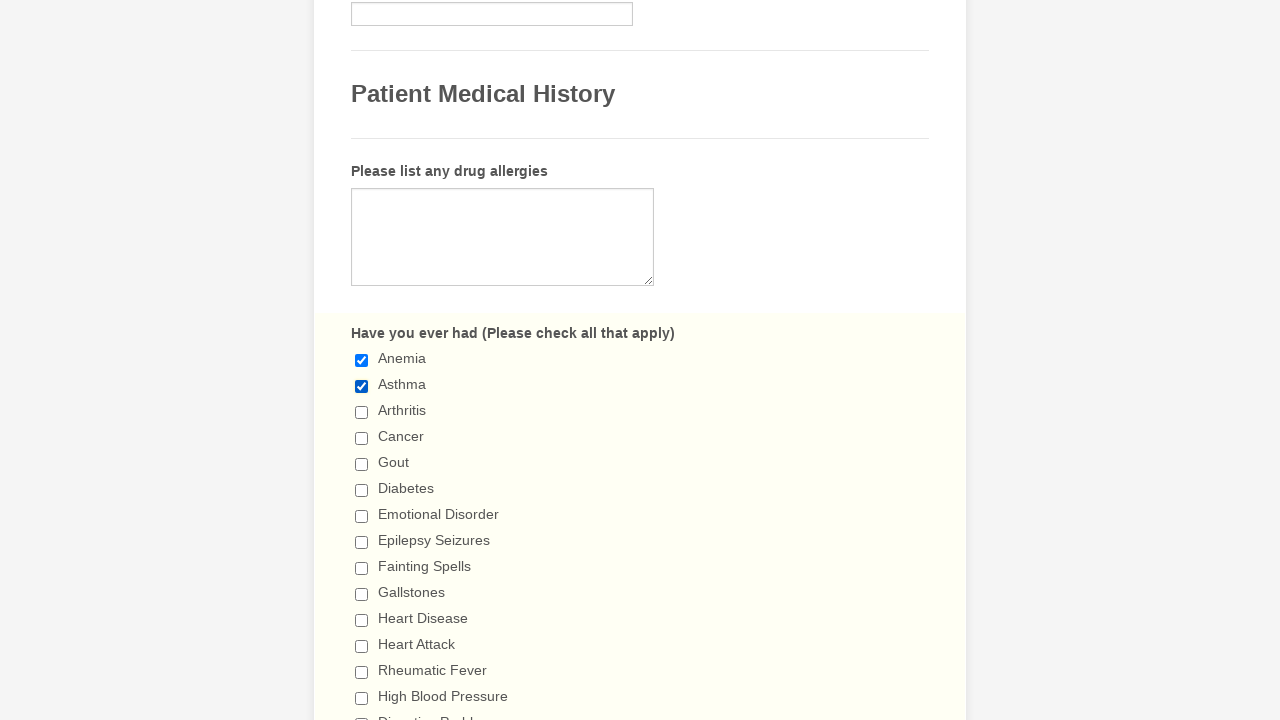

Clicked checkbox 3 of 29 at (362, 412) on div.form-single-column input.form-checkbox >> nth=2
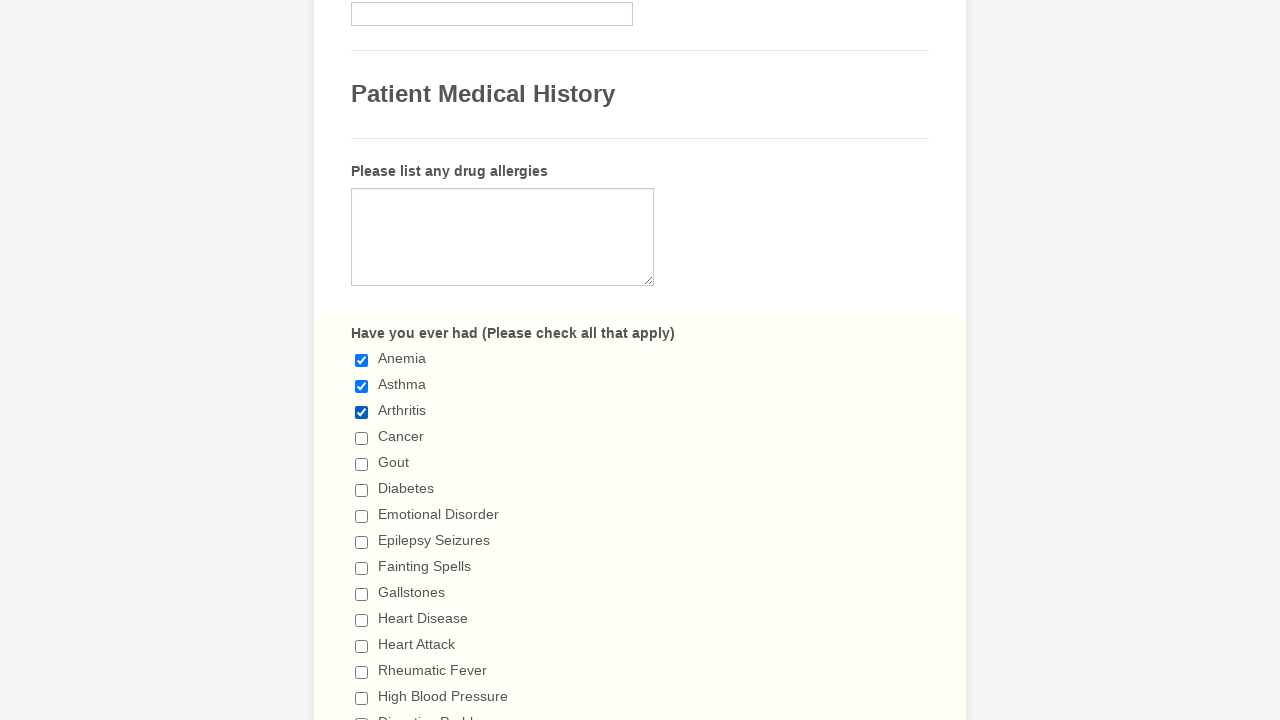

Clicked checkbox 4 of 29 at (362, 438) on div.form-single-column input.form-checkbox >> nth=3
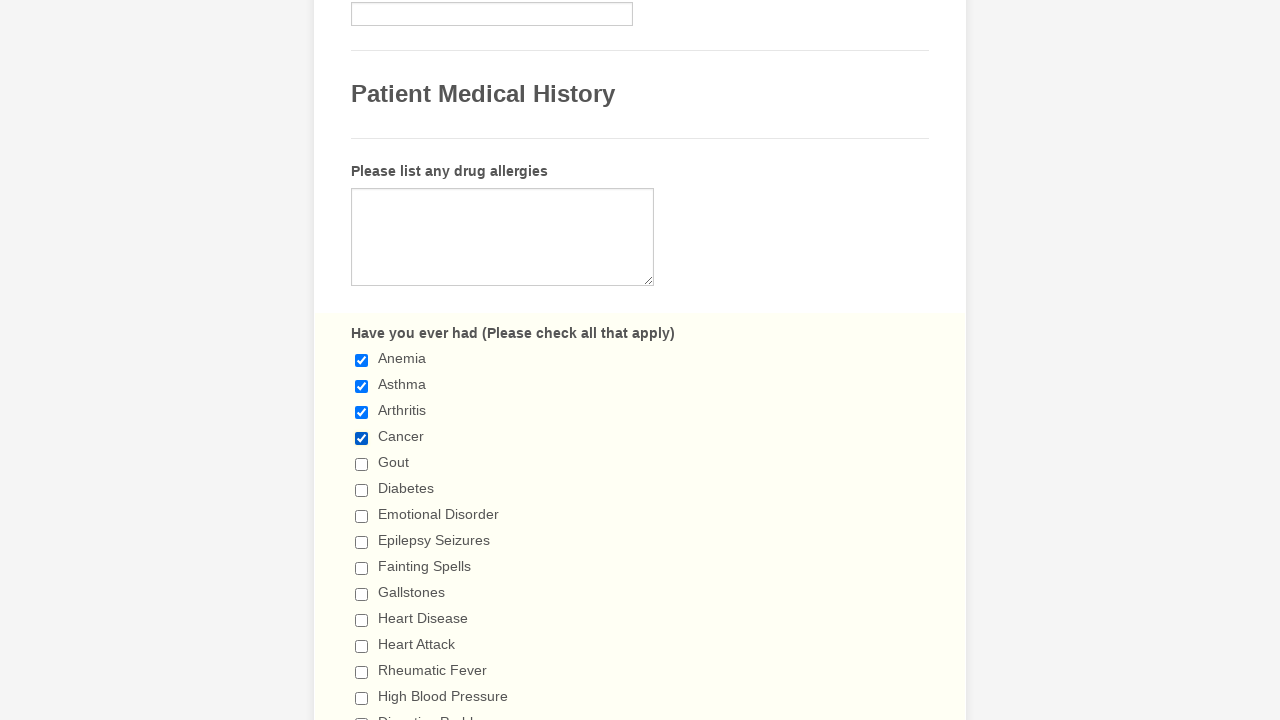

Clicked checkbox 5 of 29 at (362, 464) on div.form-single-column input.form-checkbox >> nth=4
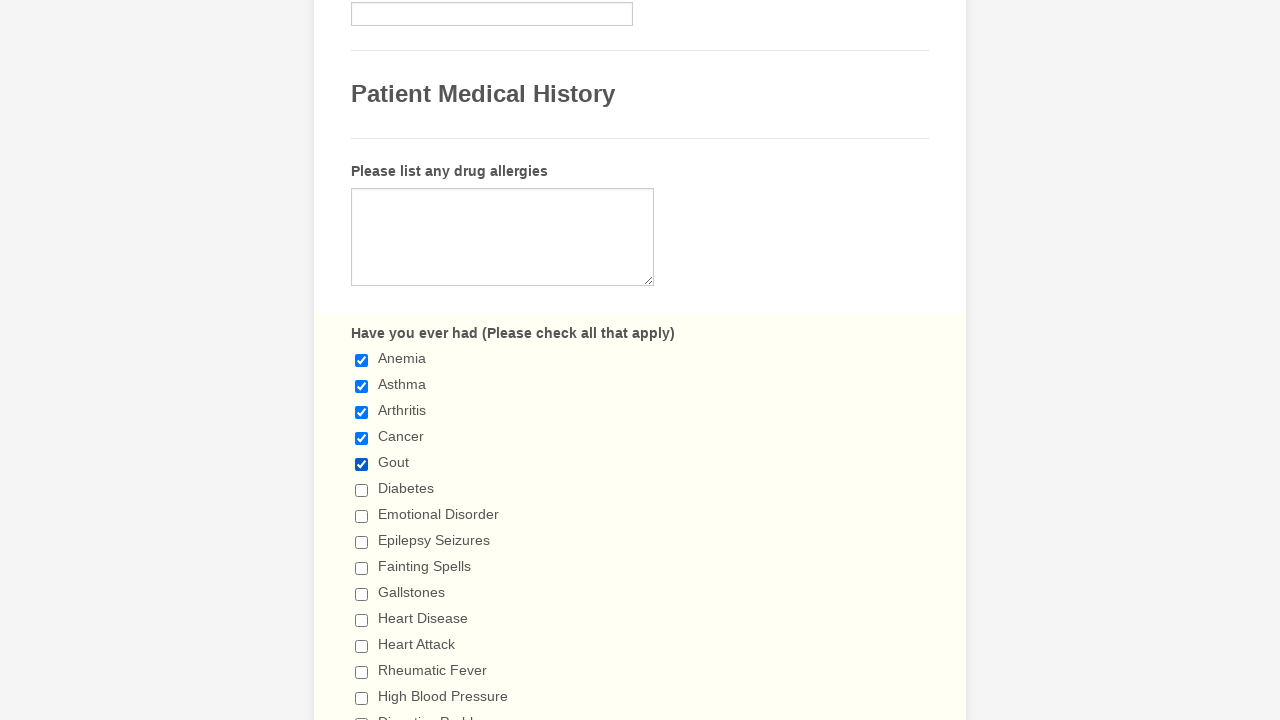

Clicked checkbox 6 of 29 at (362, 490) on div.form-single-column input.form-checkbox >> nth=5
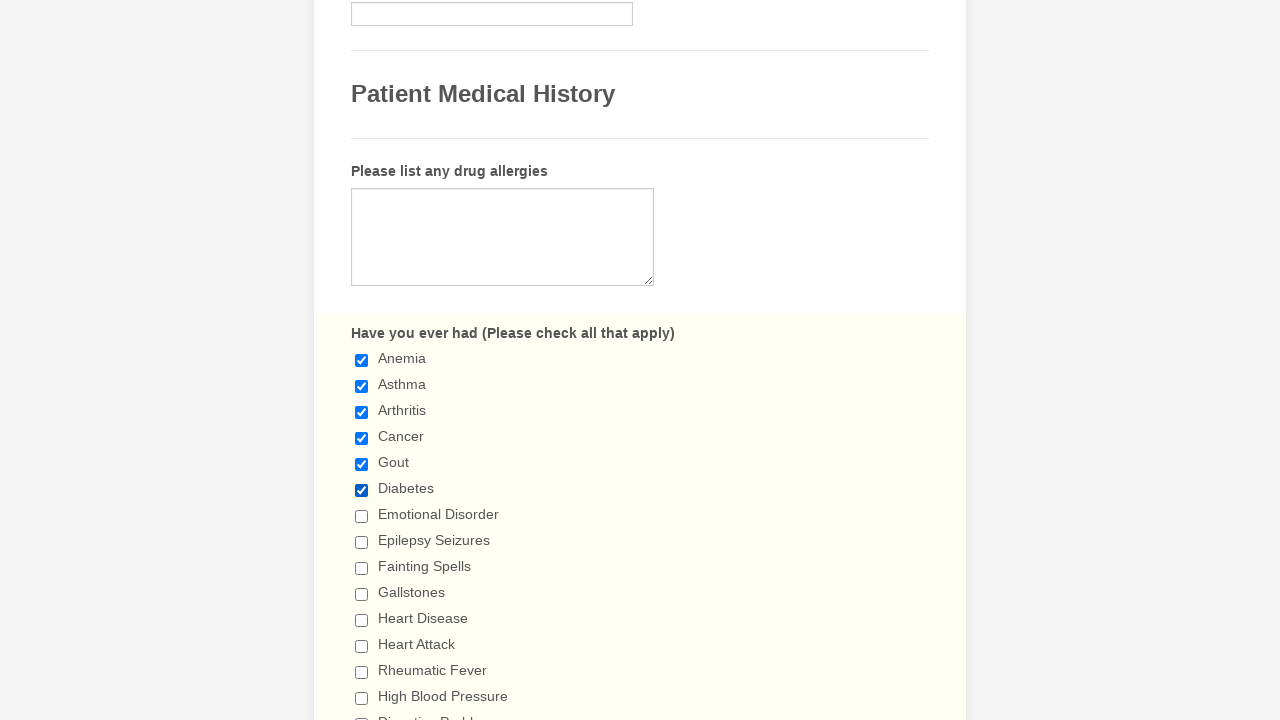

Clicked checkbox 7 of 29 at (362, 516) on div.form-single-column input.form-checkbox >> nth=6
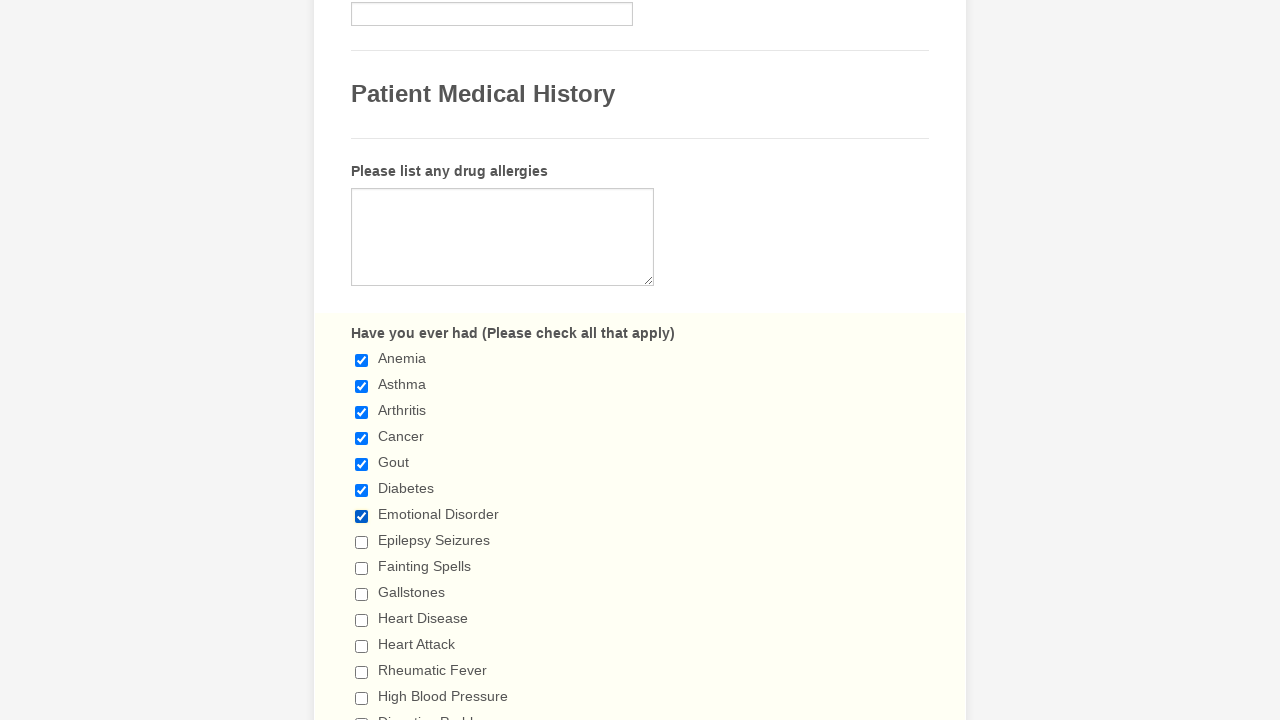

Clicked checkbox 8 of 29 at (362, 542) on div.form-single-column input.form-checkbox >> nth=7
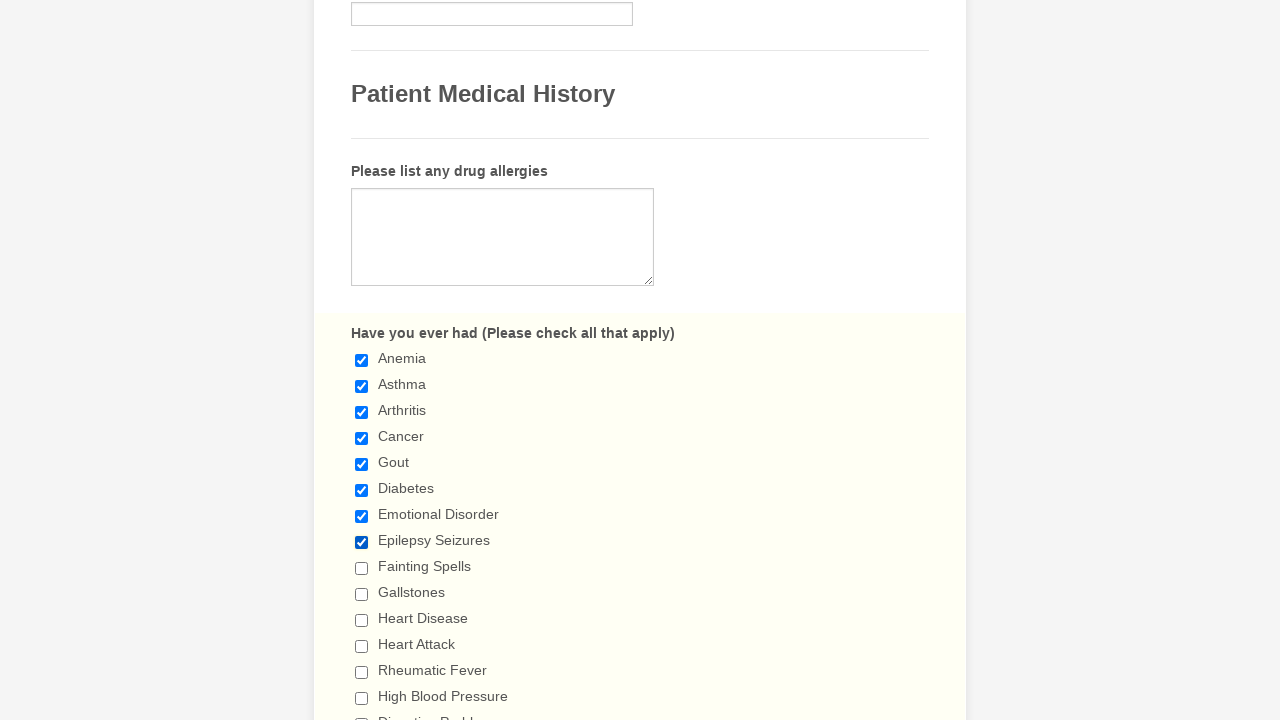

Clicked checkbox 9 of 29 at (362, 568) on div.form-single-column input.form-checkbox >> nth=8
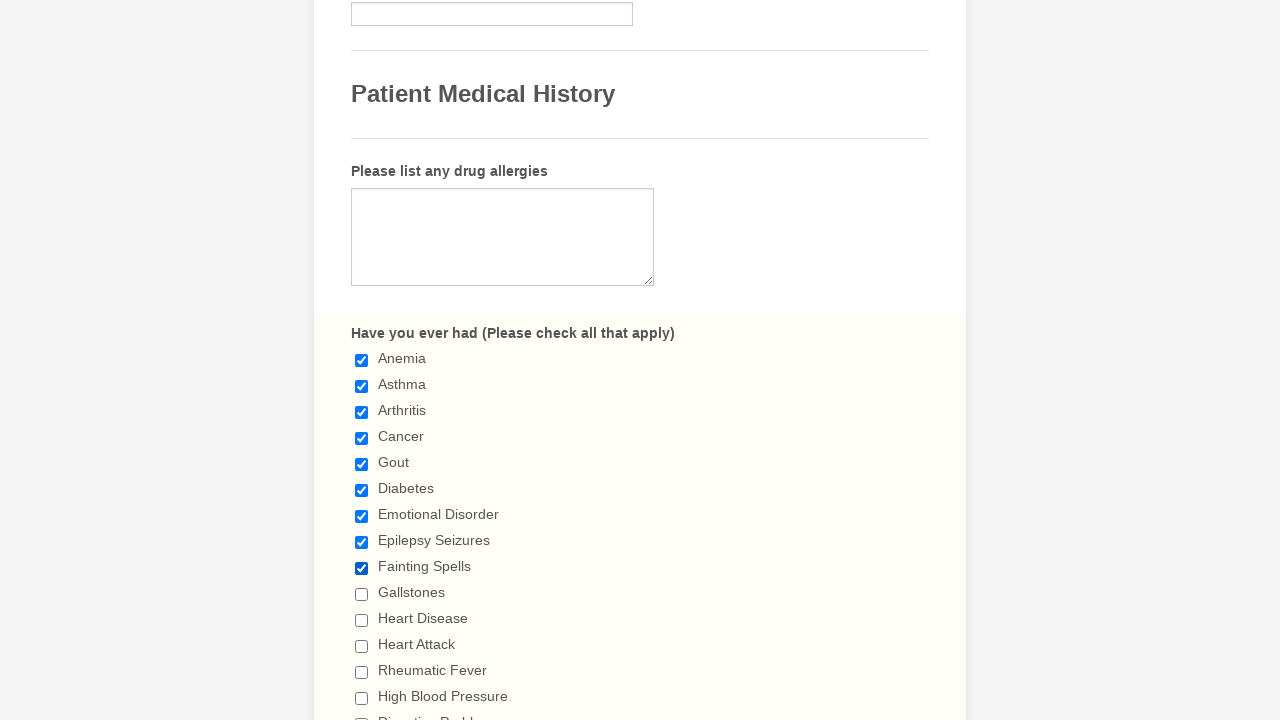

Clicked checkbox 10 of 29 at (362, 594) on div.form-single-column input.form-checkbox >> nth=9
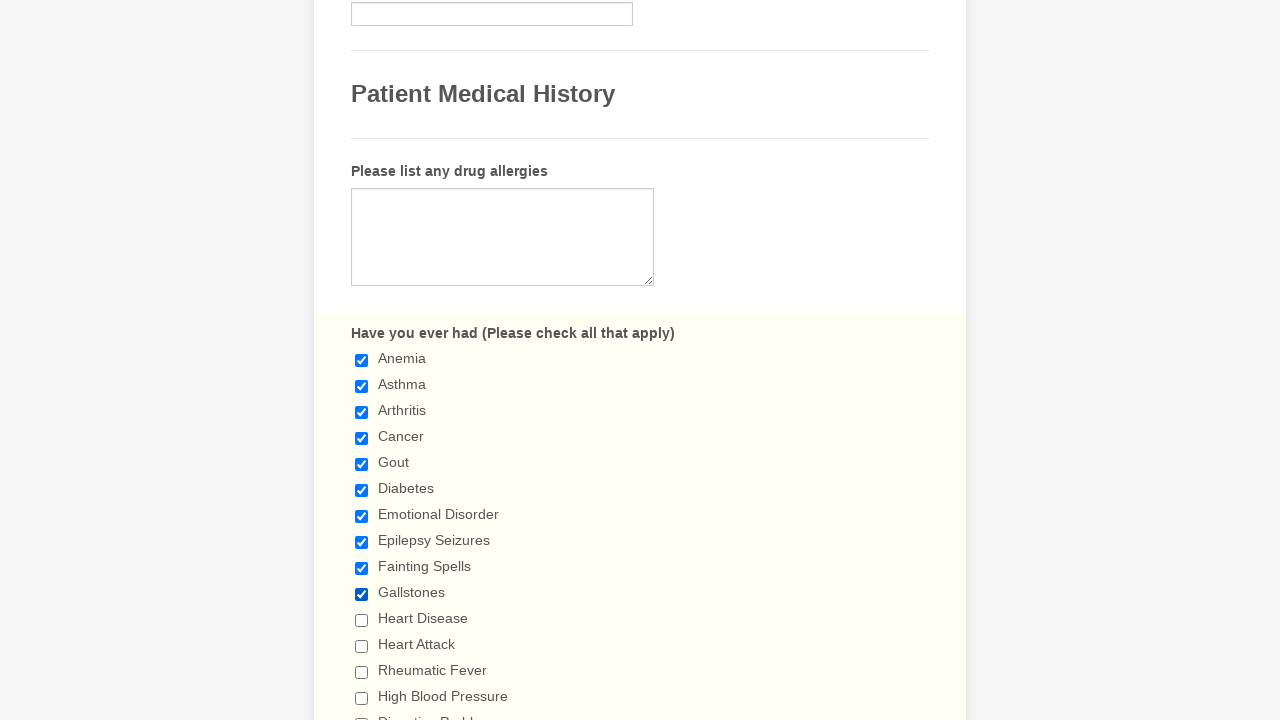

Clicked checkbox 11 of 29 at (362, 620) on div.form-single-column input.form-checkbox >> nth=10
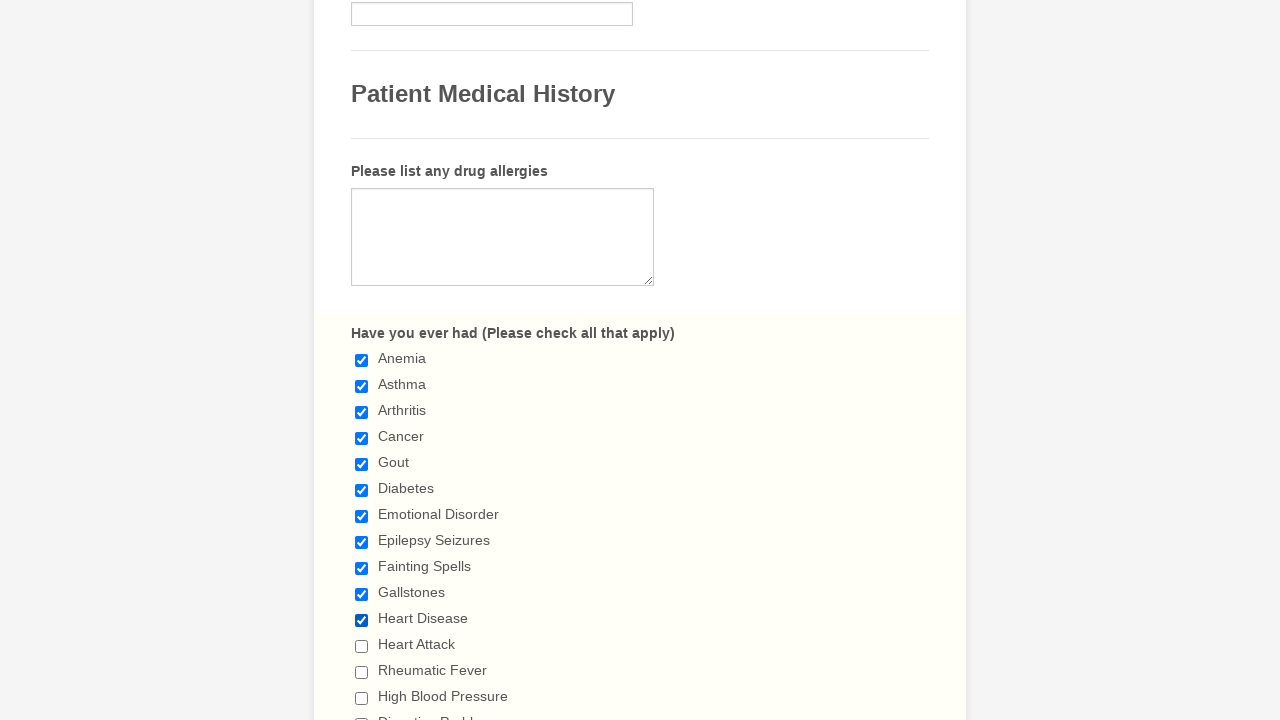

Clicked checkbox 12 of 29 at (362, 646) on div.form-single-column input.form-checkbox >> nth=11
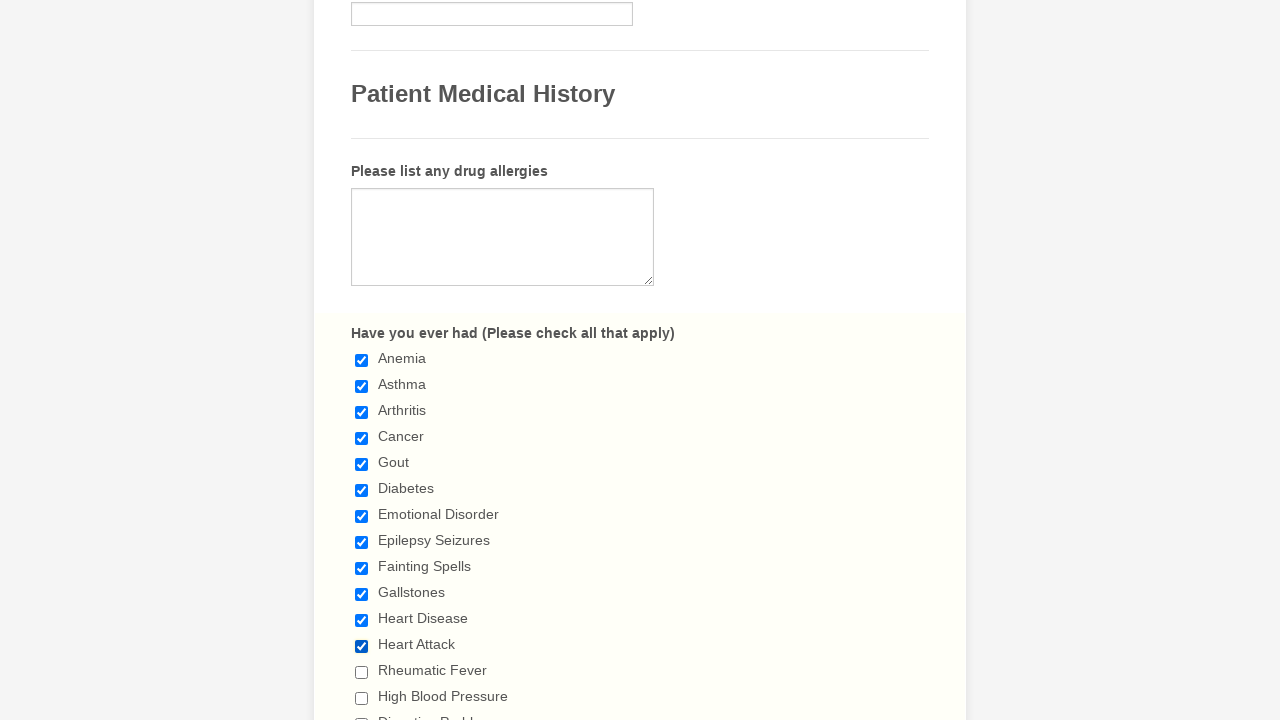

Clicked checkbox 13 of 29 at (362, 672) on div.form-single-column input.form-checkbox >> nth=12
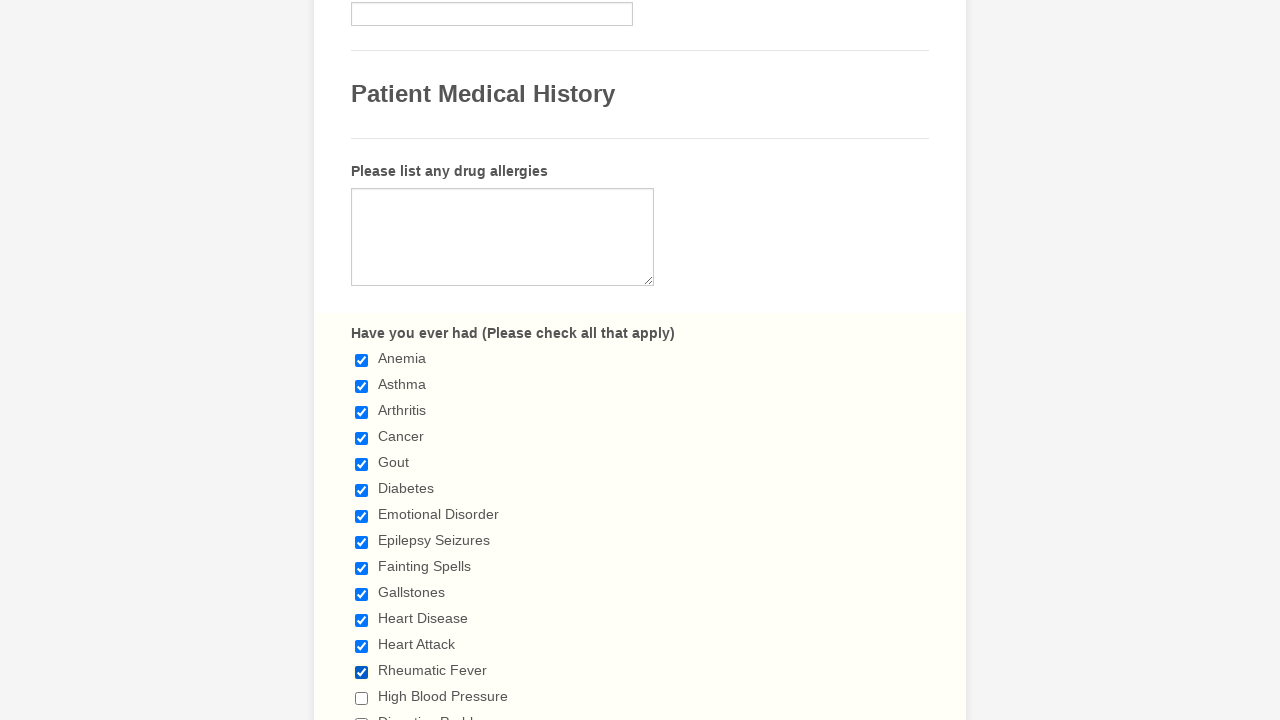

Clicked checkbox 14 of 29 at (362, 698) on div.form-single-column input.form-checkbox >> nth=13
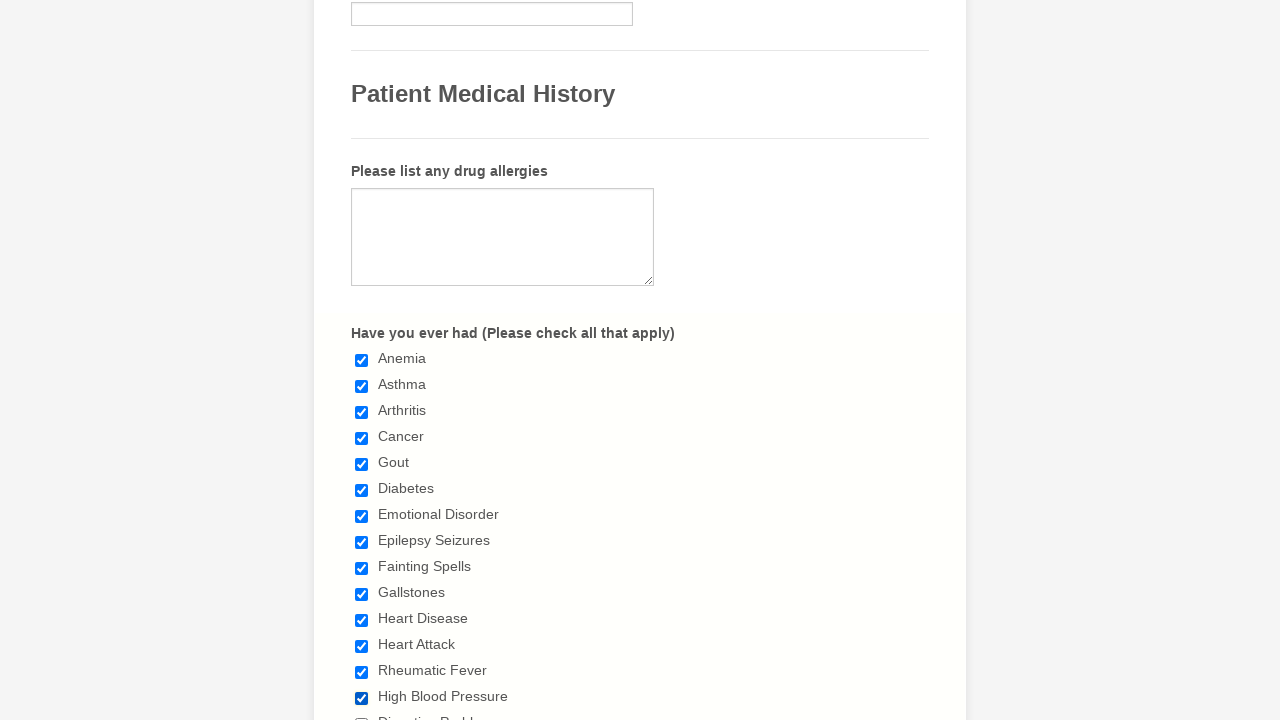

Clicked checkbox 15 of 29 at (362, 714) on div.form-single-column input.form-checkbox >> nth=14
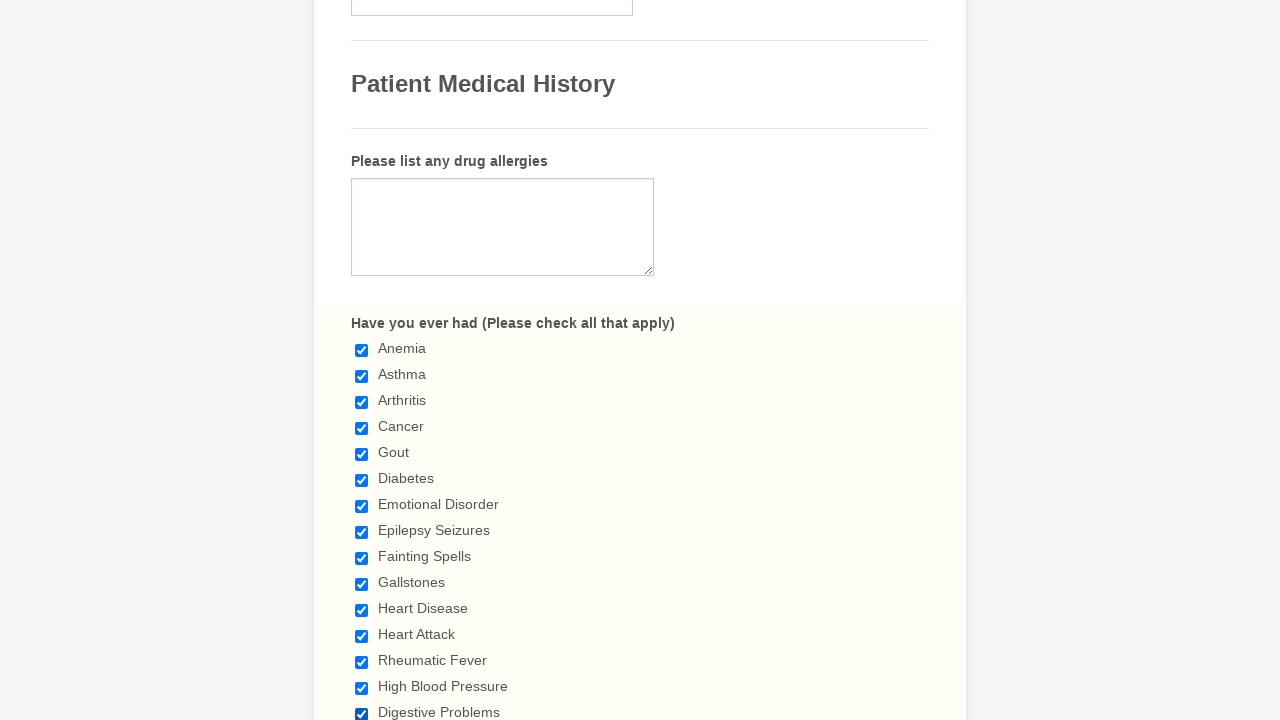

Clicked checkbox 16 of 29 at (362, 360) on div.form-single-column input.form-checkbox >> nth=15
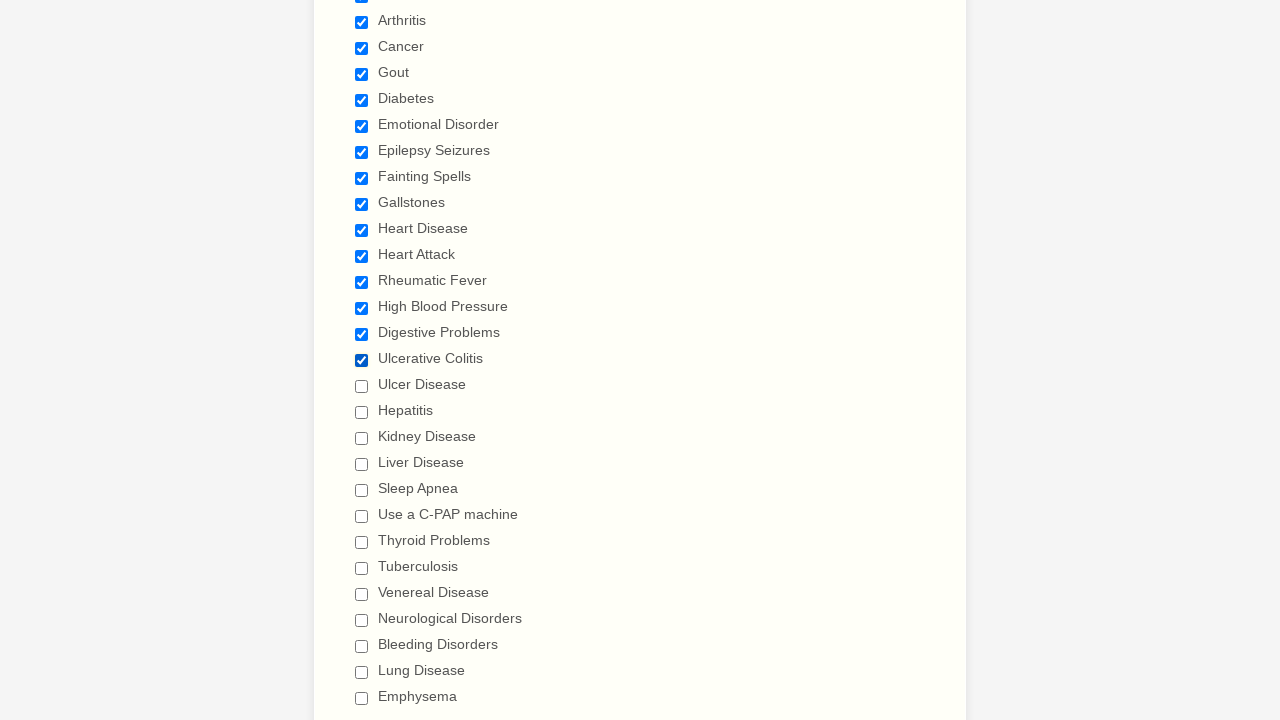

Clicked checkbox 17 of 29 at (362, 386) on div.form-single-column input.form-checkbox >> nth=16
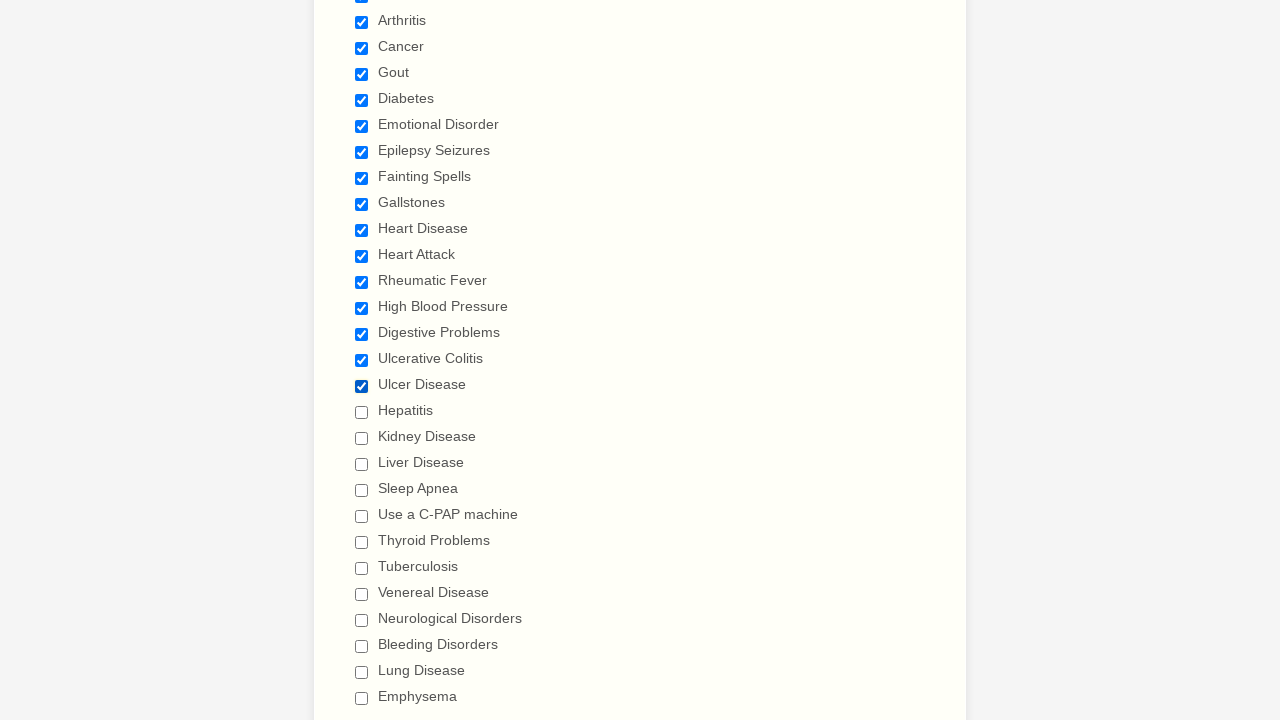

Clicked checkbox 18 of 29 at (362, 412) on div.form-single-column input.form-checkbox >> nth=17
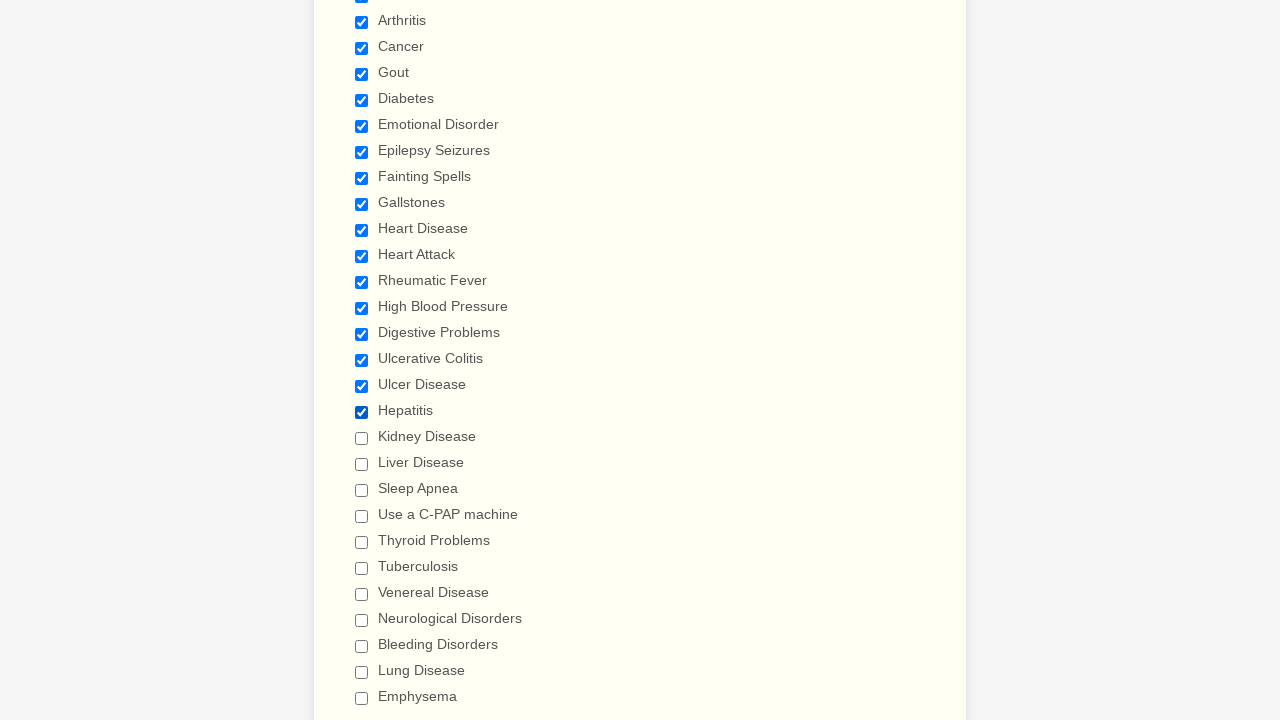

Clicked checkbox 19 of 29 at (362, 438) on div.form-single-column input.form-checkbox >> nth=18
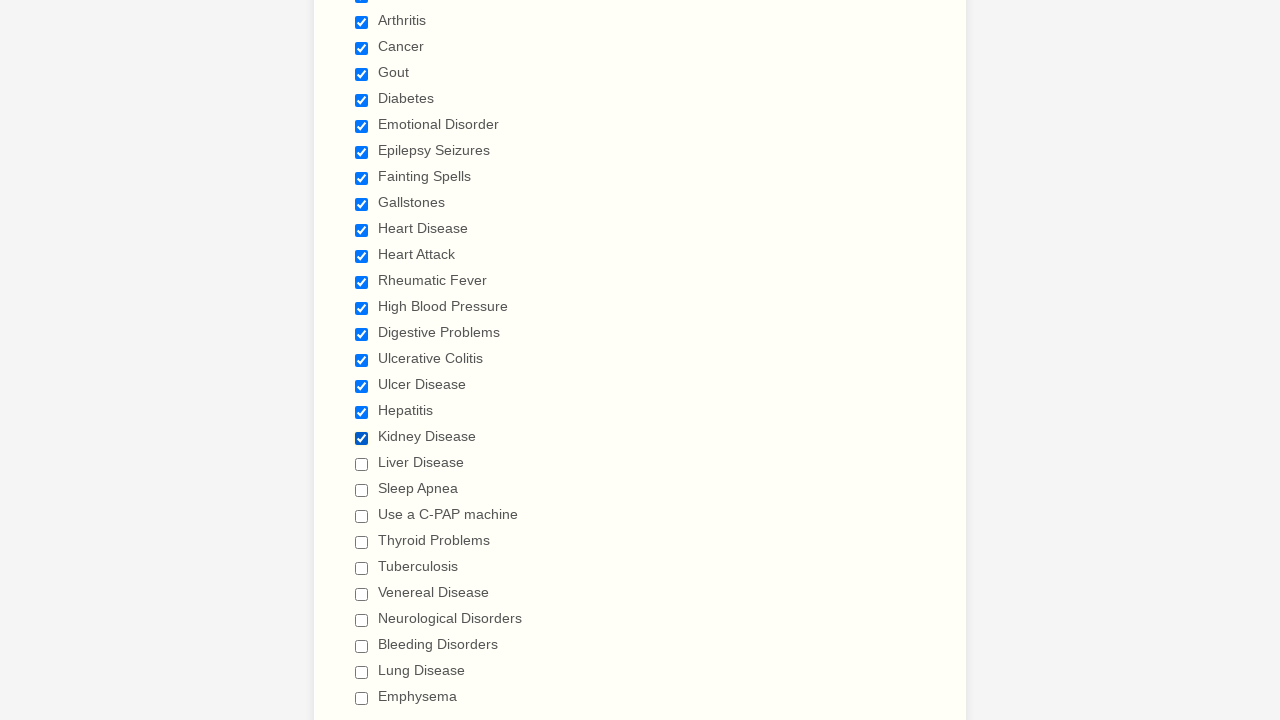

Clicked checkbox 20 of 29 at (362, 464) on div.form-single-column input.form-checkbox >> nth=19
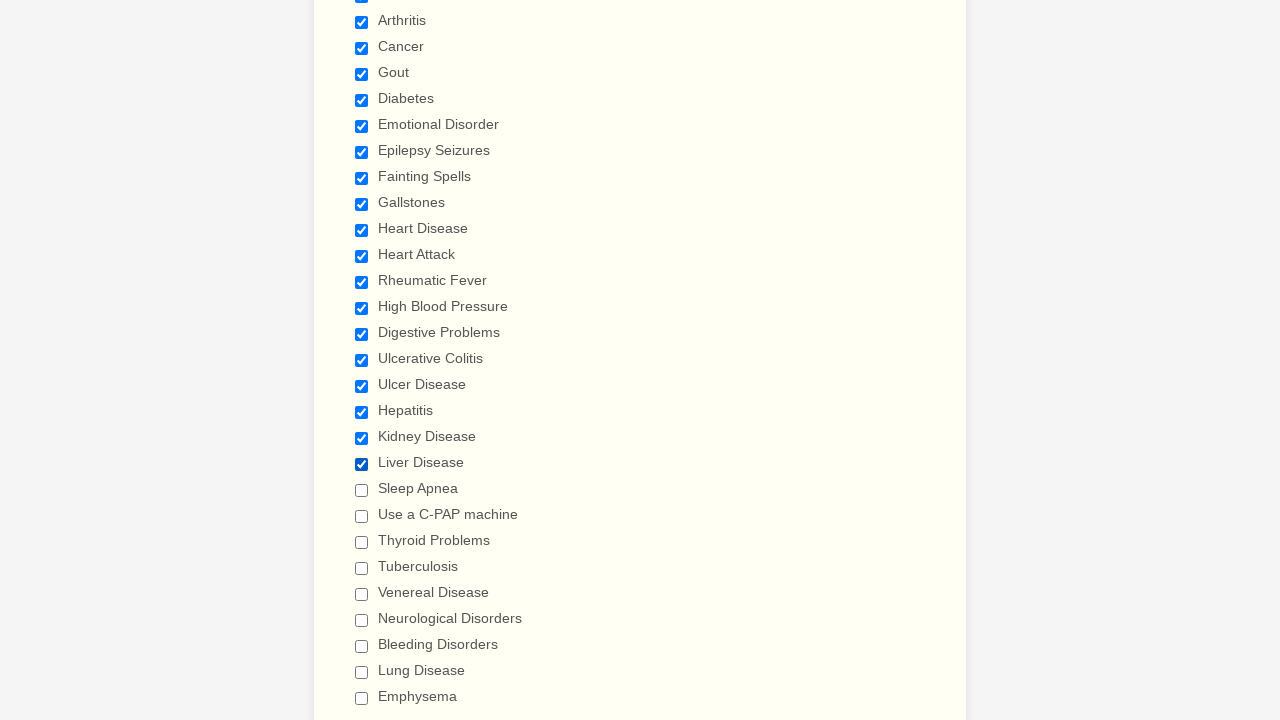

Clicked checkbox 21 of 29 at (362, 490) on div.form-single-column input.form-checkbox >> nth=20
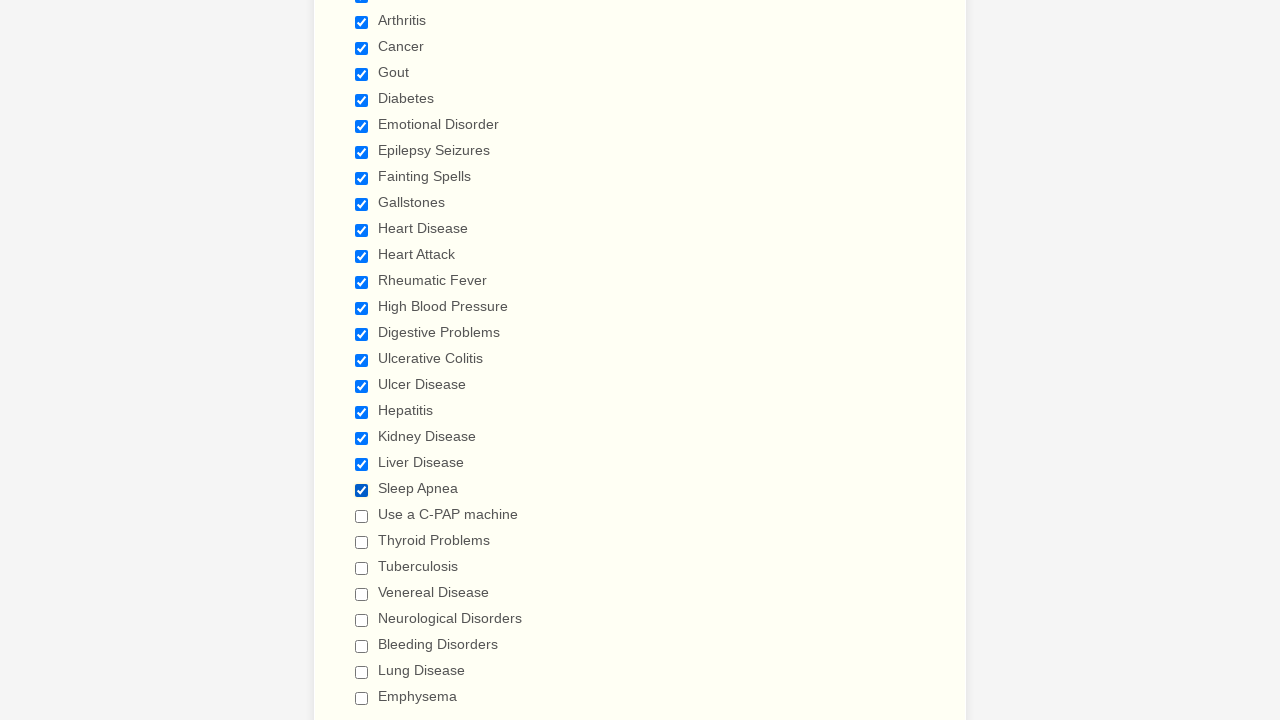

Clicked checkbox 22 of 29 at (362, 516) on div.form-single-column input.form-checkbox >> nth=21
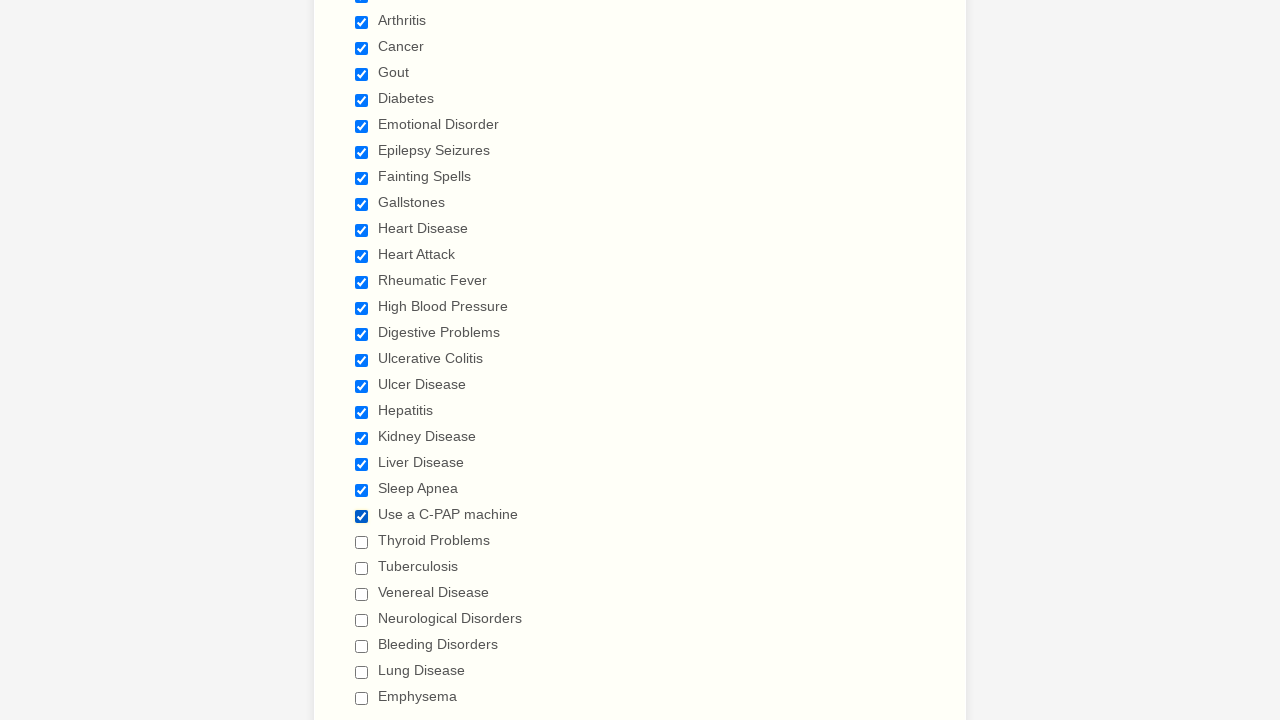

Clicked checkbox 23 of 29 at (362, 542) on div.form-single-column input.form-checkbox >> nth=22
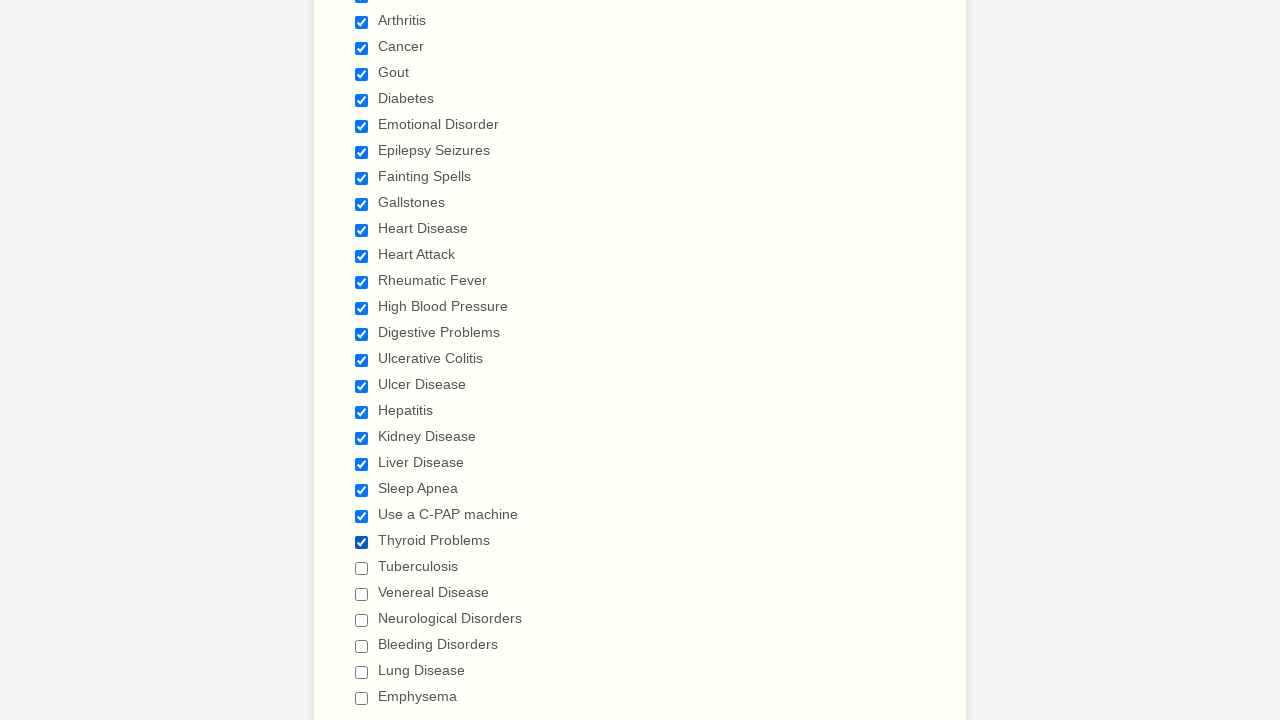

Clicked checkbox 24 of 29 at (362, 568) on div.form-single-column input.form-checkbox >> nth=23
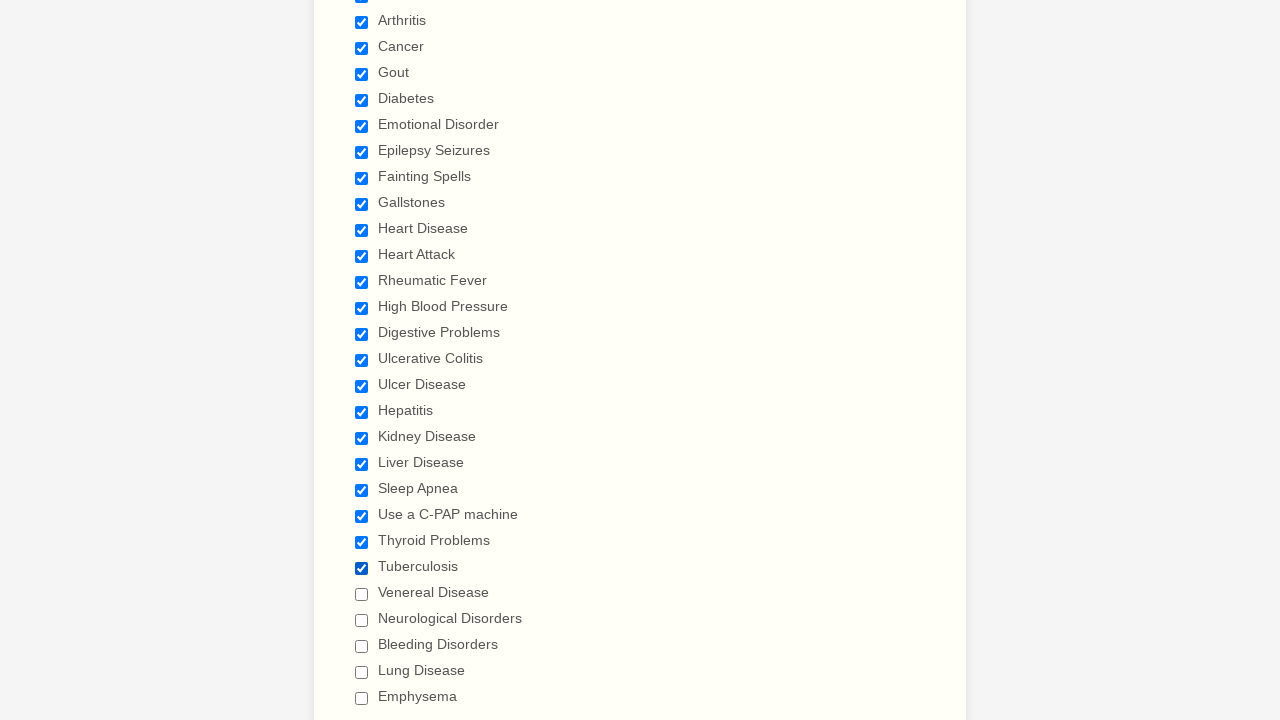

Clicked checkbox 25 of 29 at (362, 594) on div.form-single-column input.form-checkbox >> nth=24
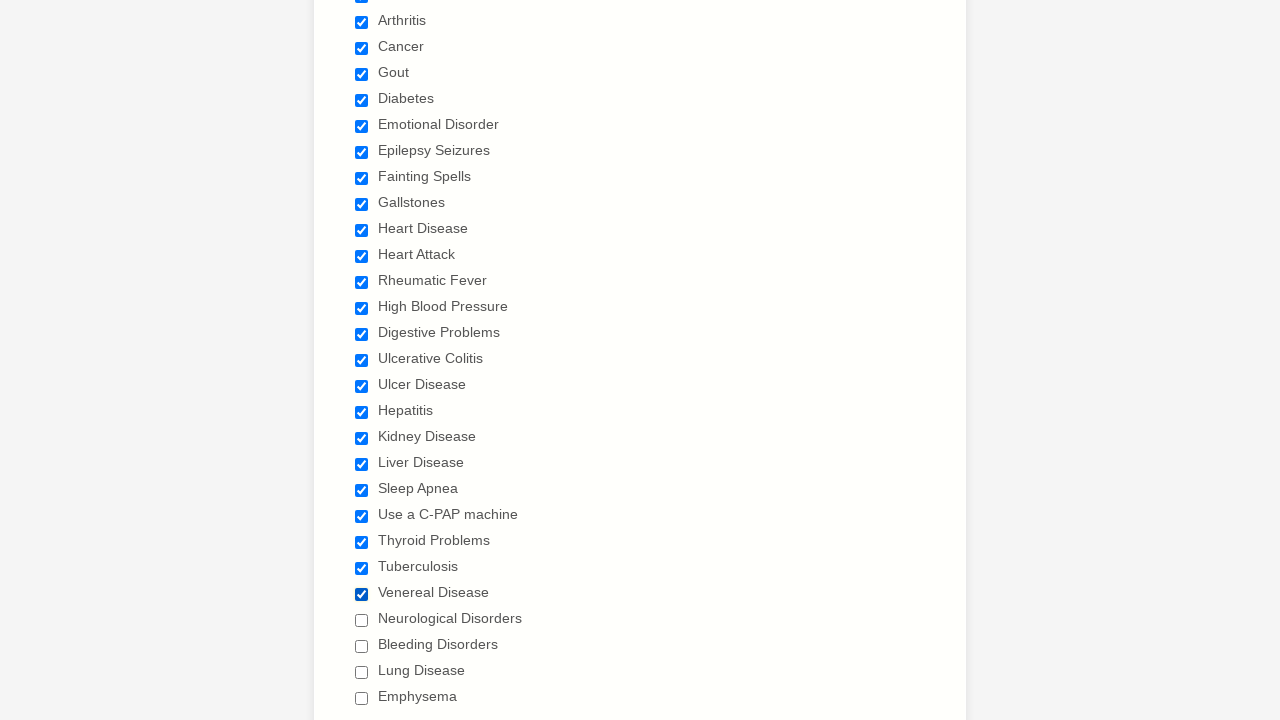

Clicked checkbox 26 of 29 at (362, 620) on div.form-single-column input.form-checkbox >> nth=25
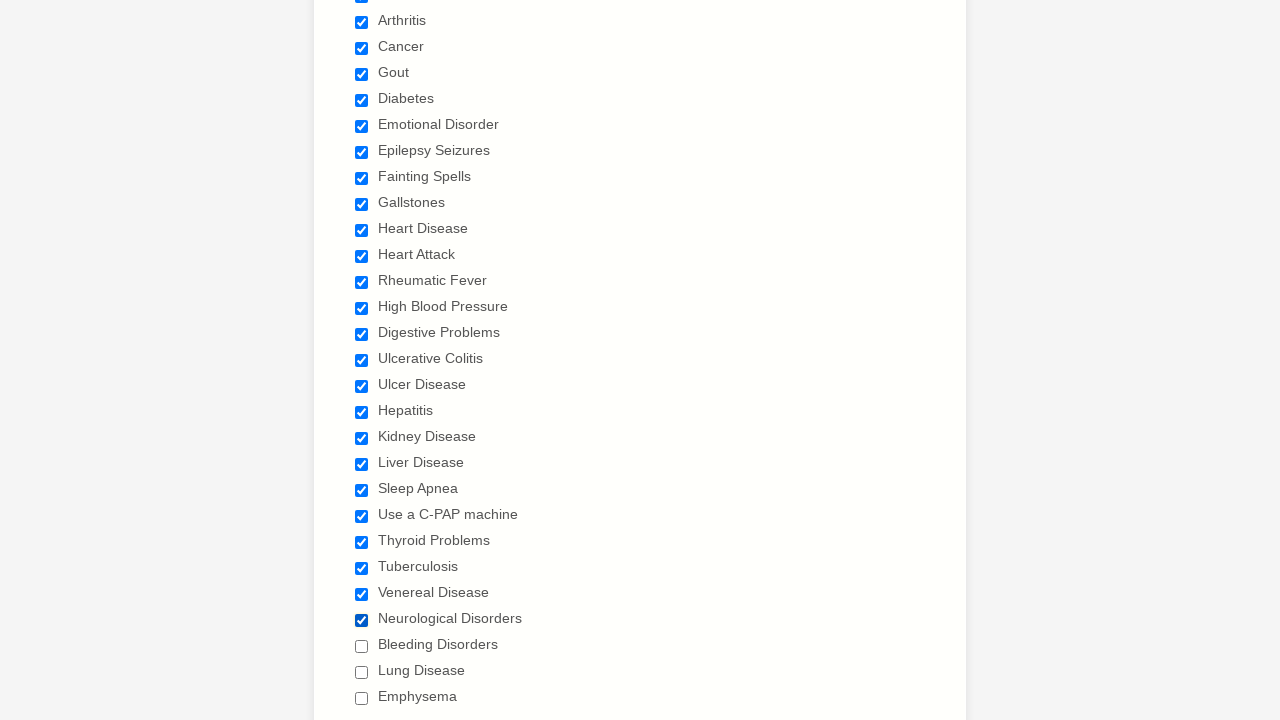

Clicked checkbox 27 of 29 at (362, 646) on div.form-single-column input.form-checkbox >> nth=26
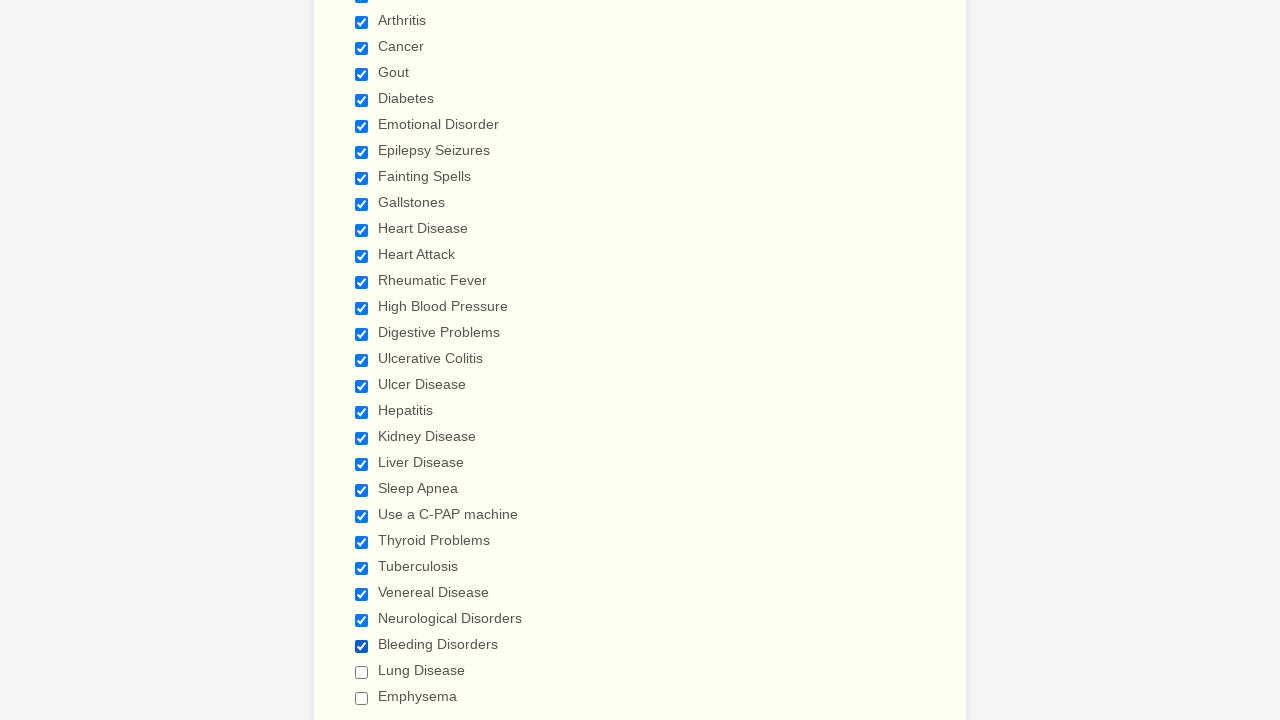

Clicked checkbox 28 of 29 at (362, 672) on div.form-single-column input.form-checkbox >> nth=27
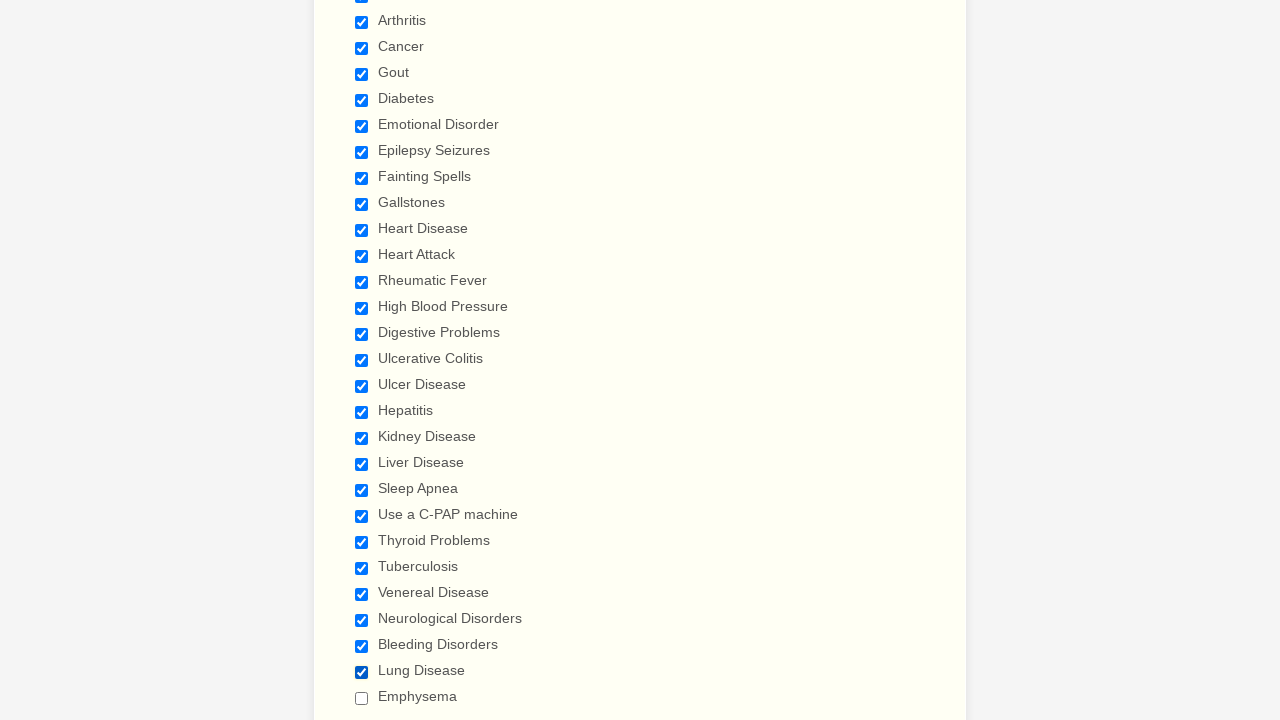

Clicked checkbox 29 of 29 at (362, 698) on div.form-single-column input.form-checkbox >> nth=28
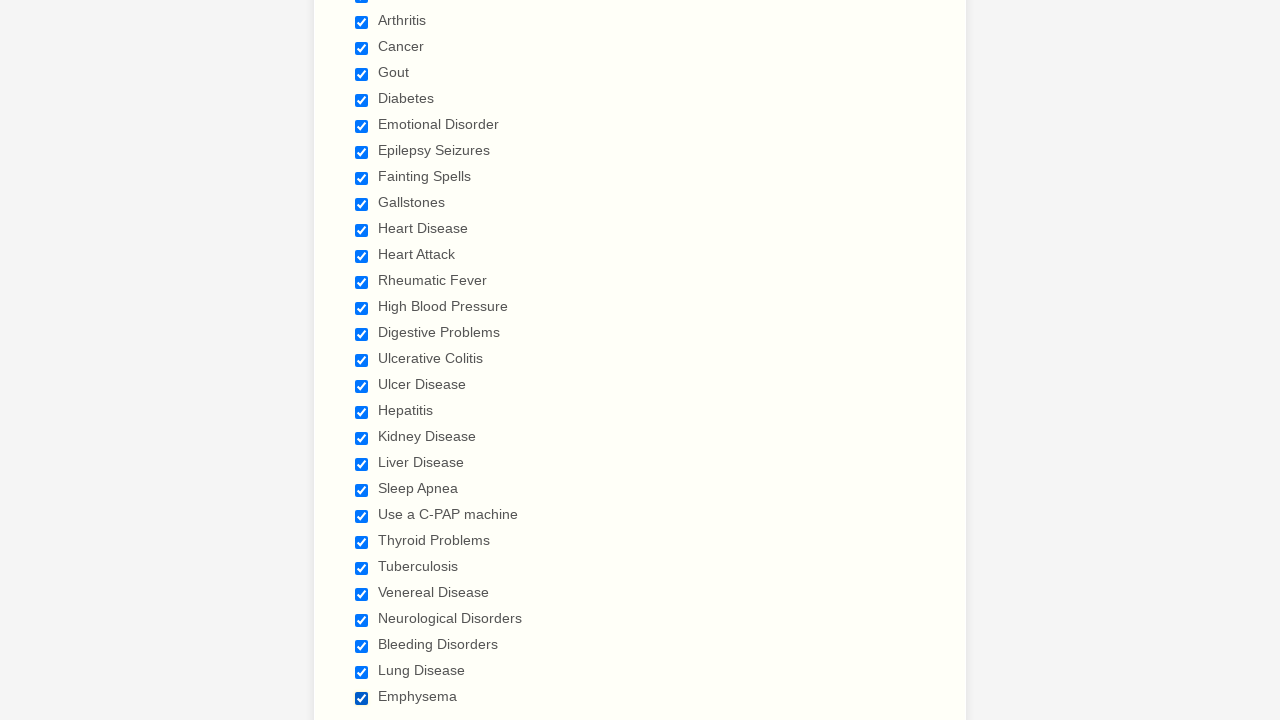

Verified checkbox 1 of 29 is selected
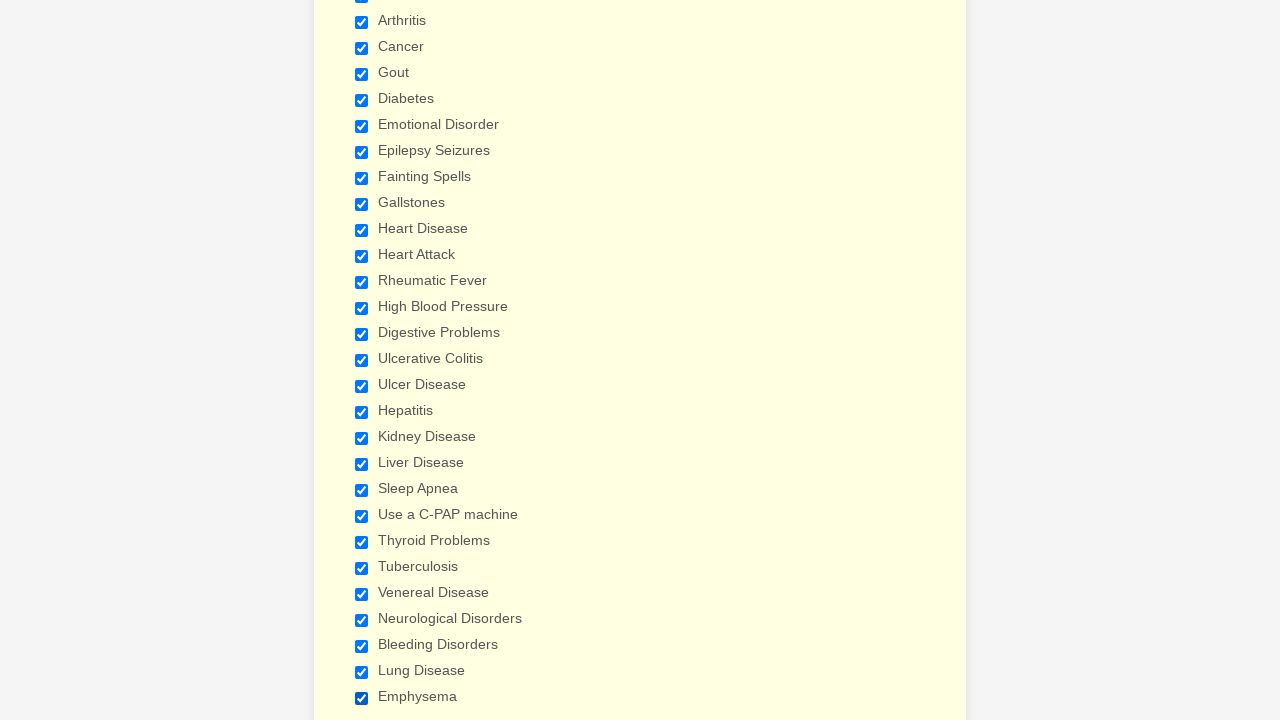

Verified checkbox 2 of 29 is selected
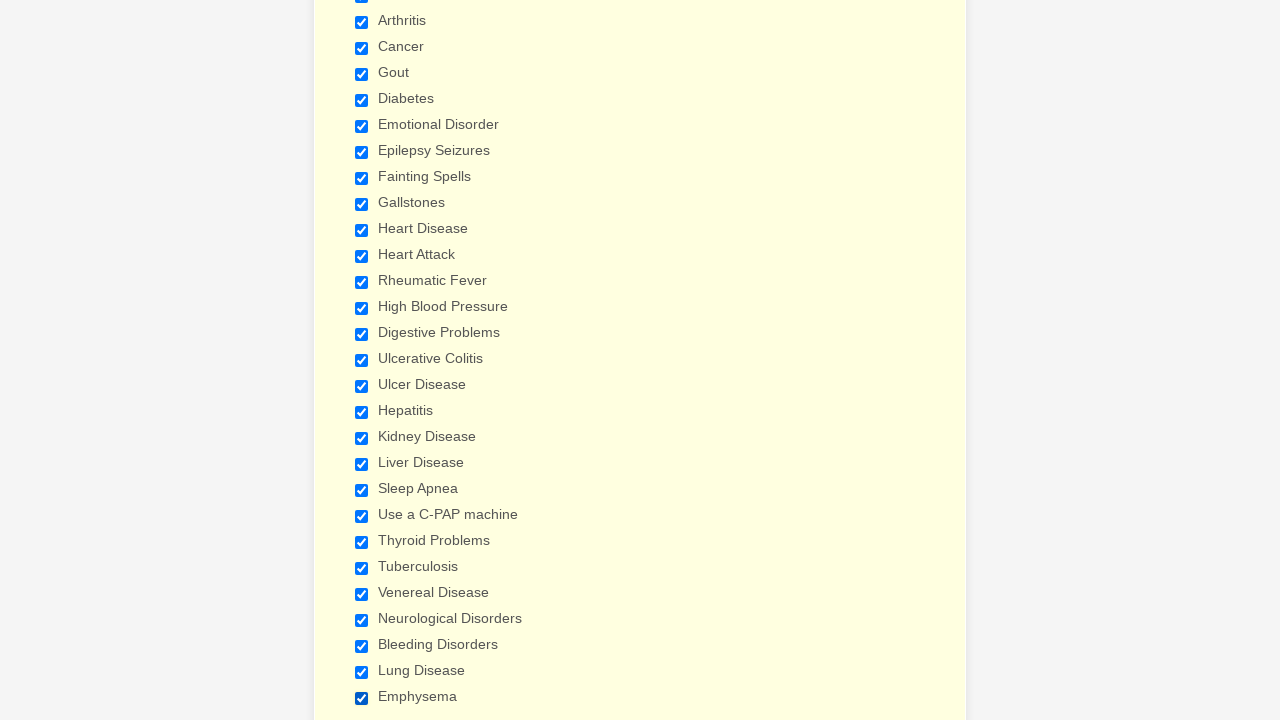

Verified checkbox 3 of 29 is selected
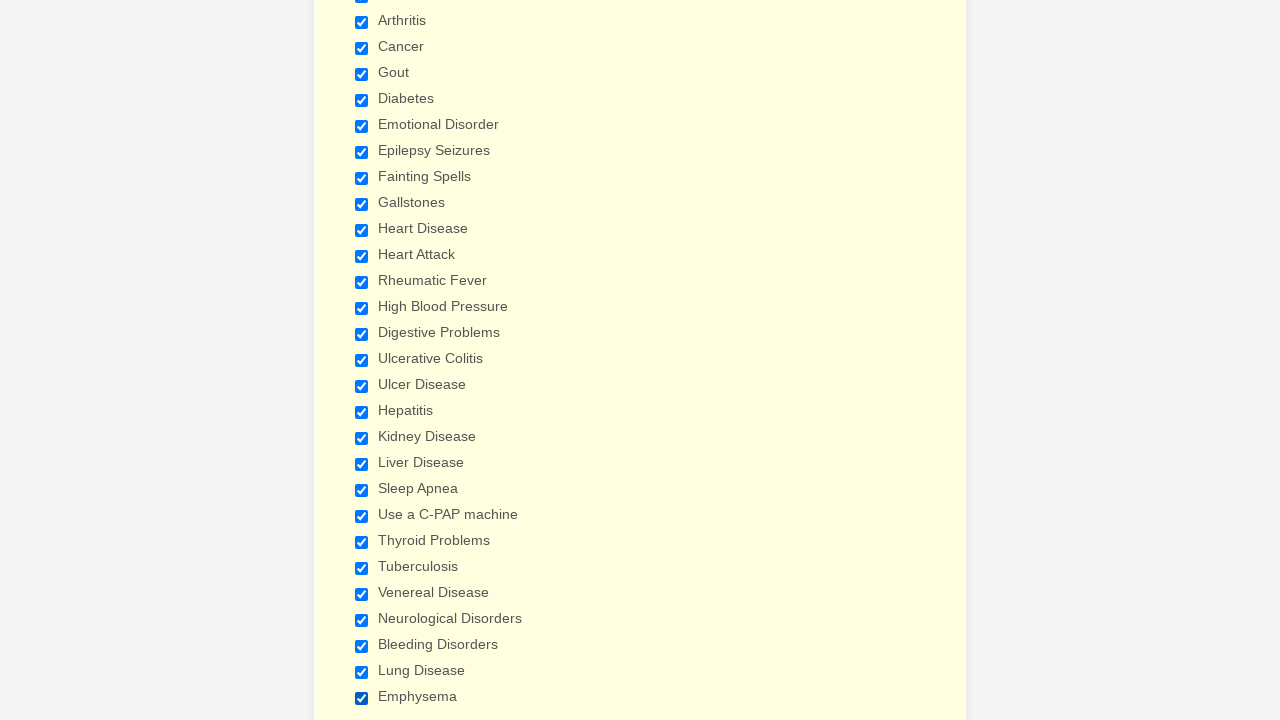

Verified checkbox 4 of 29 is selected
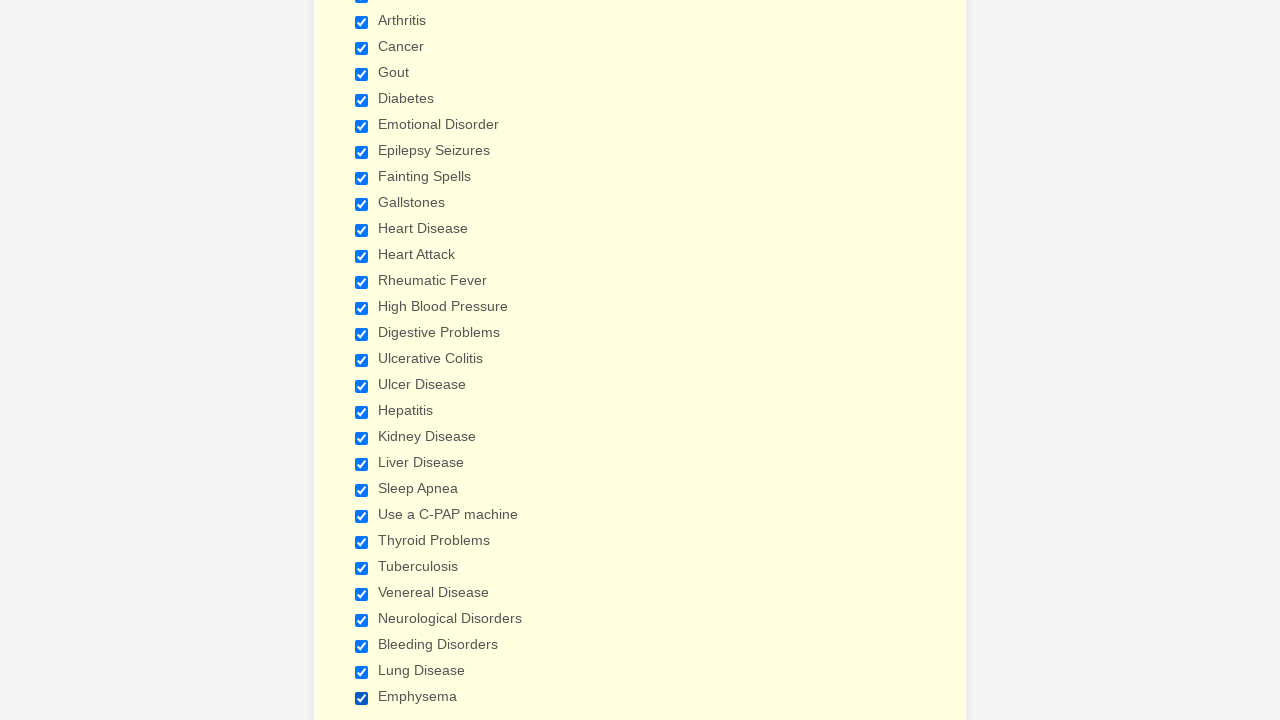

Verified checkbox 5 of 29 is selected
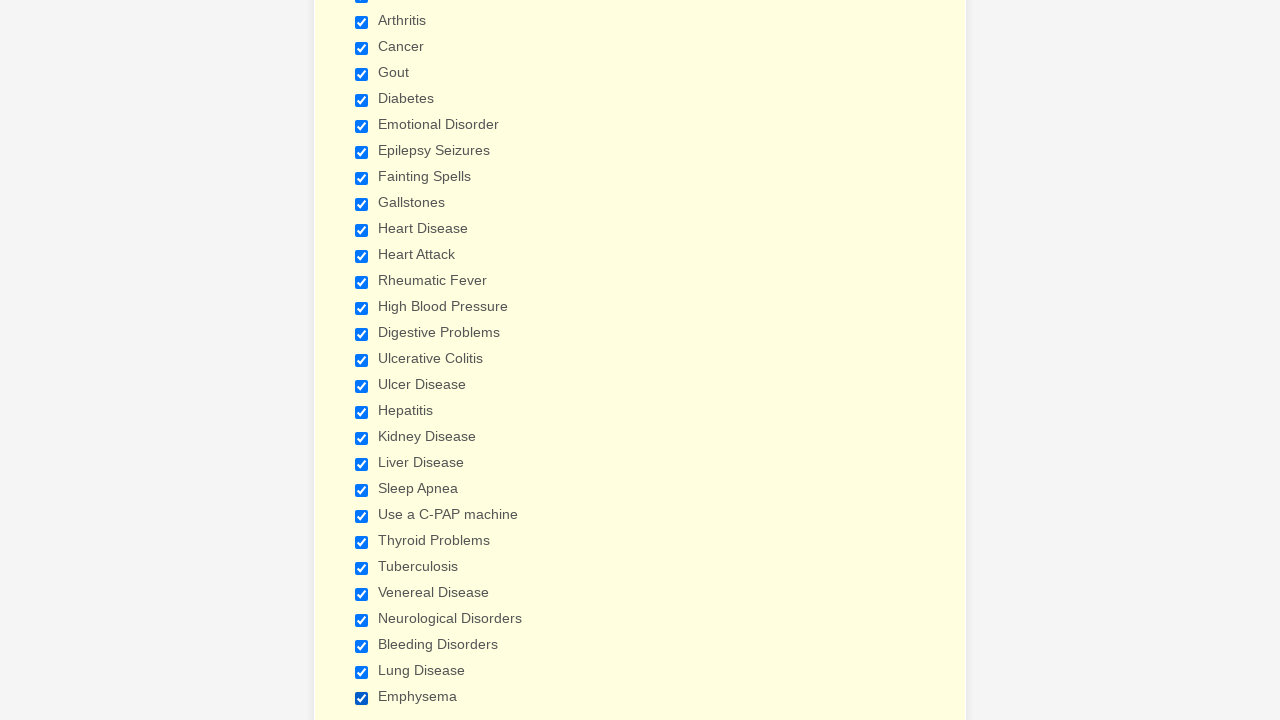

Verified checkbox 6 of 29 is selected
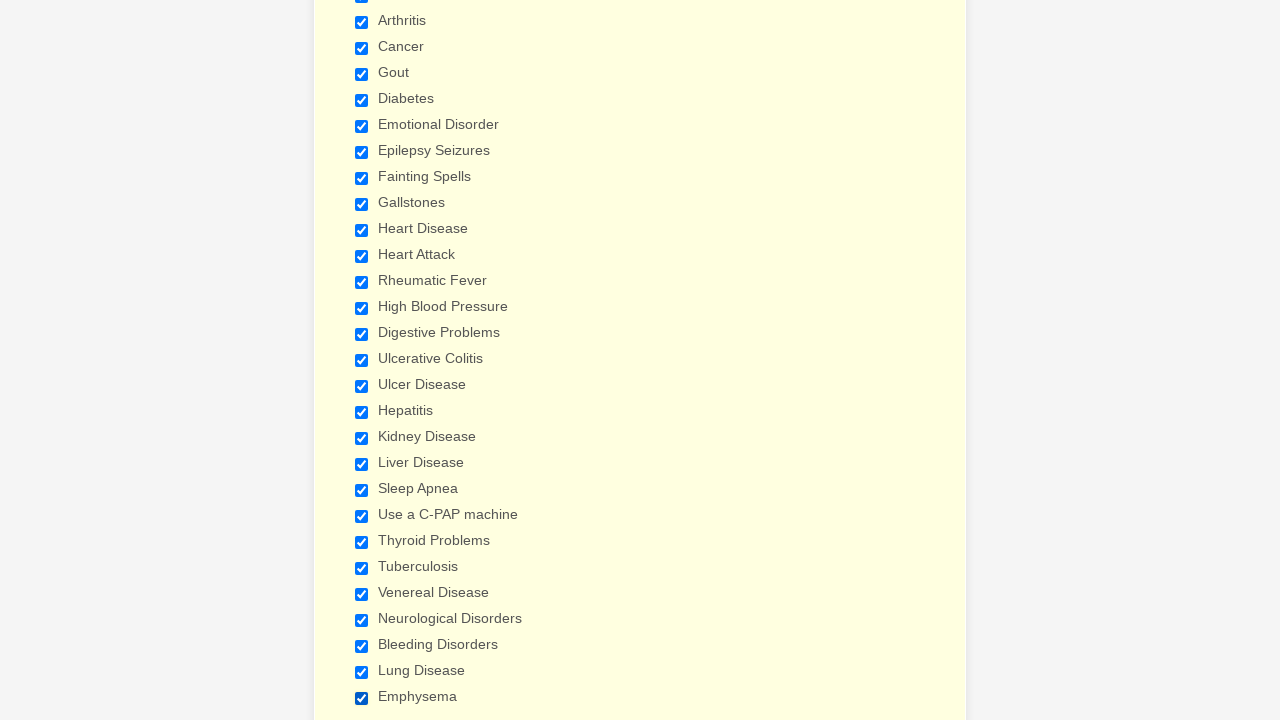

Verified checkbox 7 of 29 is selected
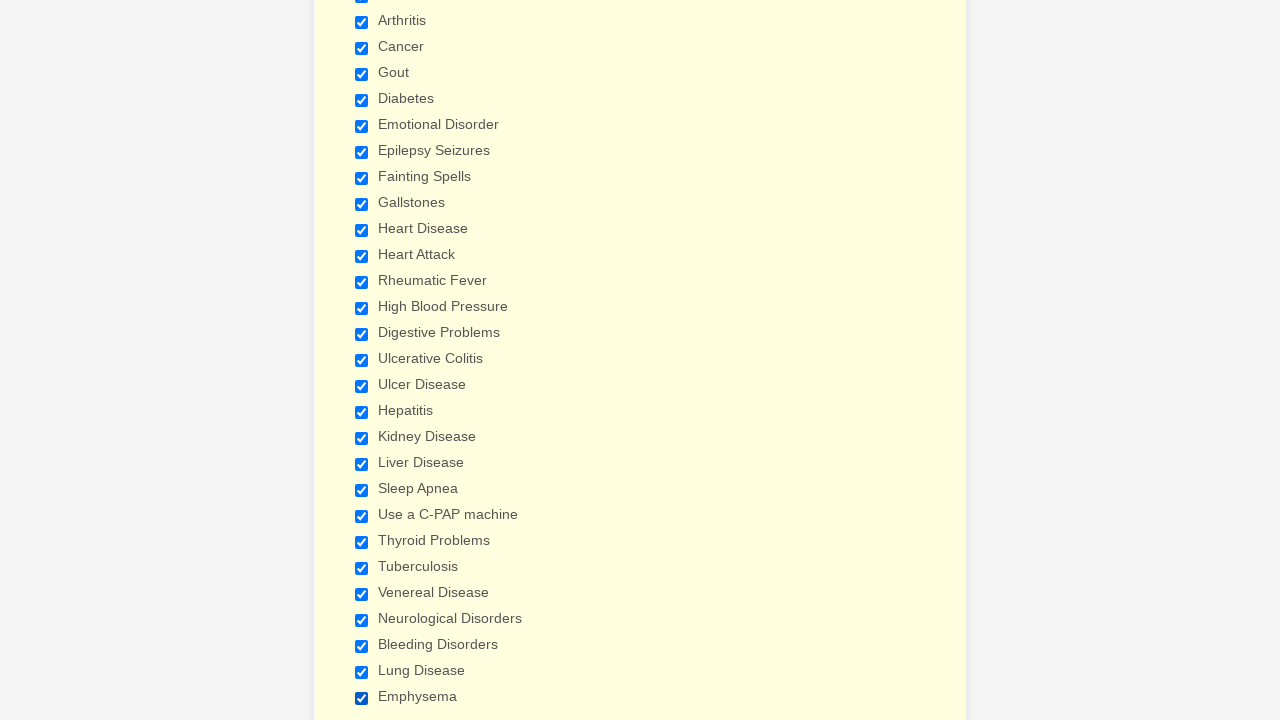

Verified checkbox 8 of 29 is selected
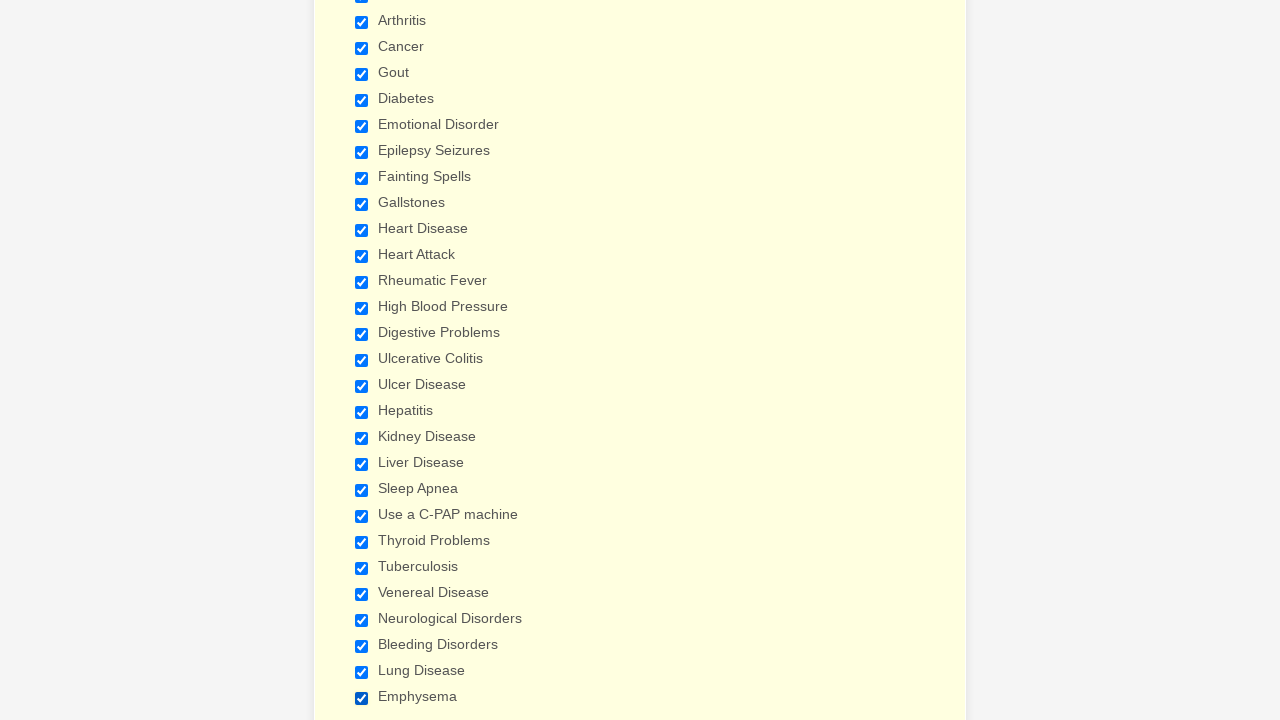

Verified checkbox 9 of 29 is selected
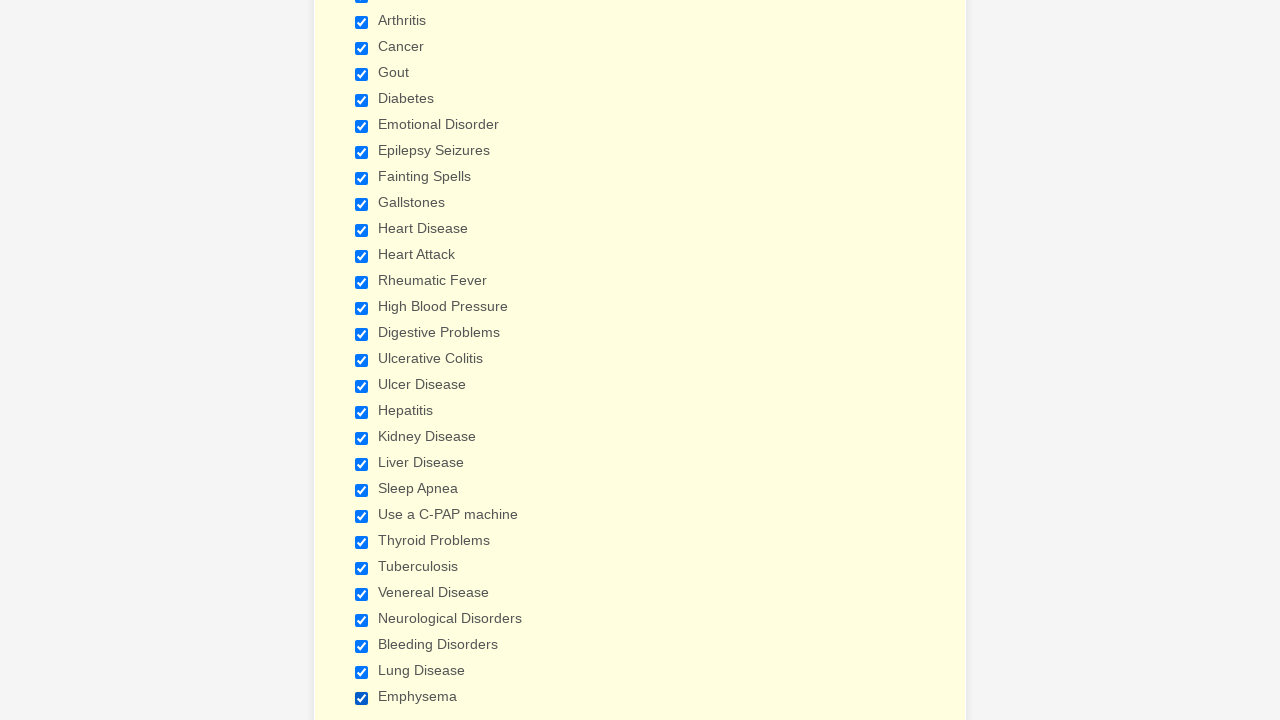

Verified checkbox 10 of 29 is selected
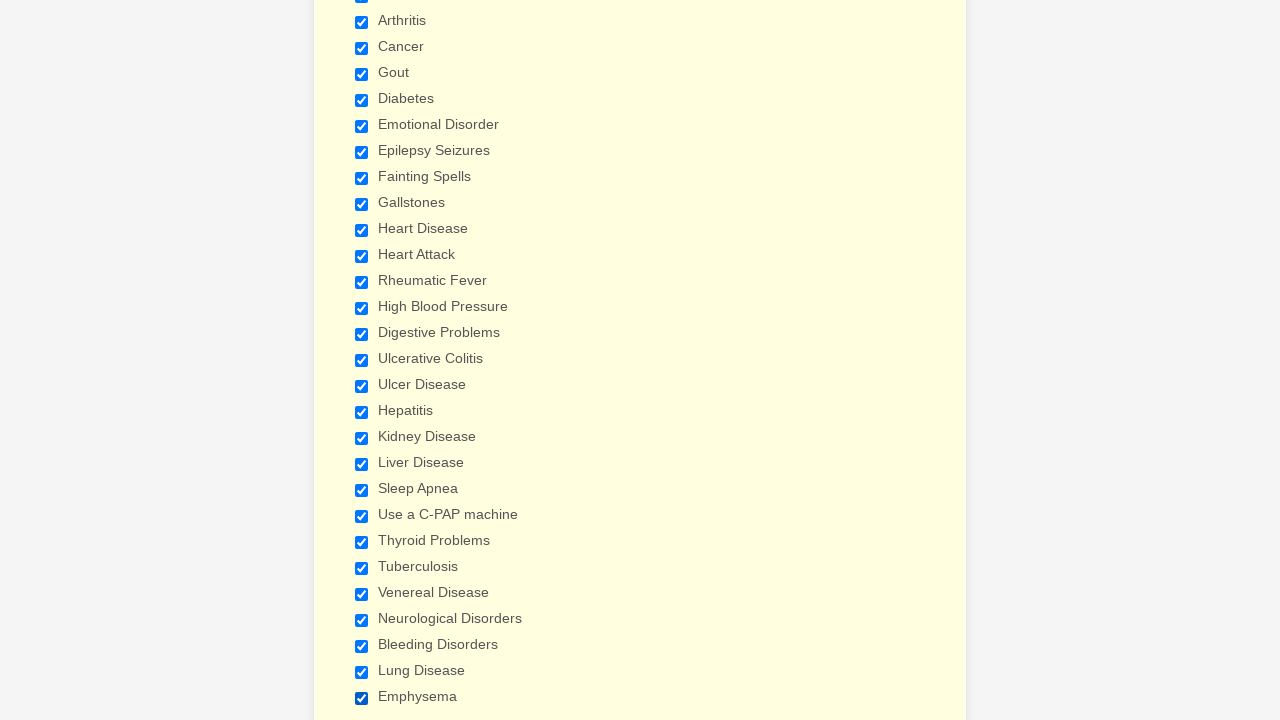

Verified checkbox 11 of 29 is selected
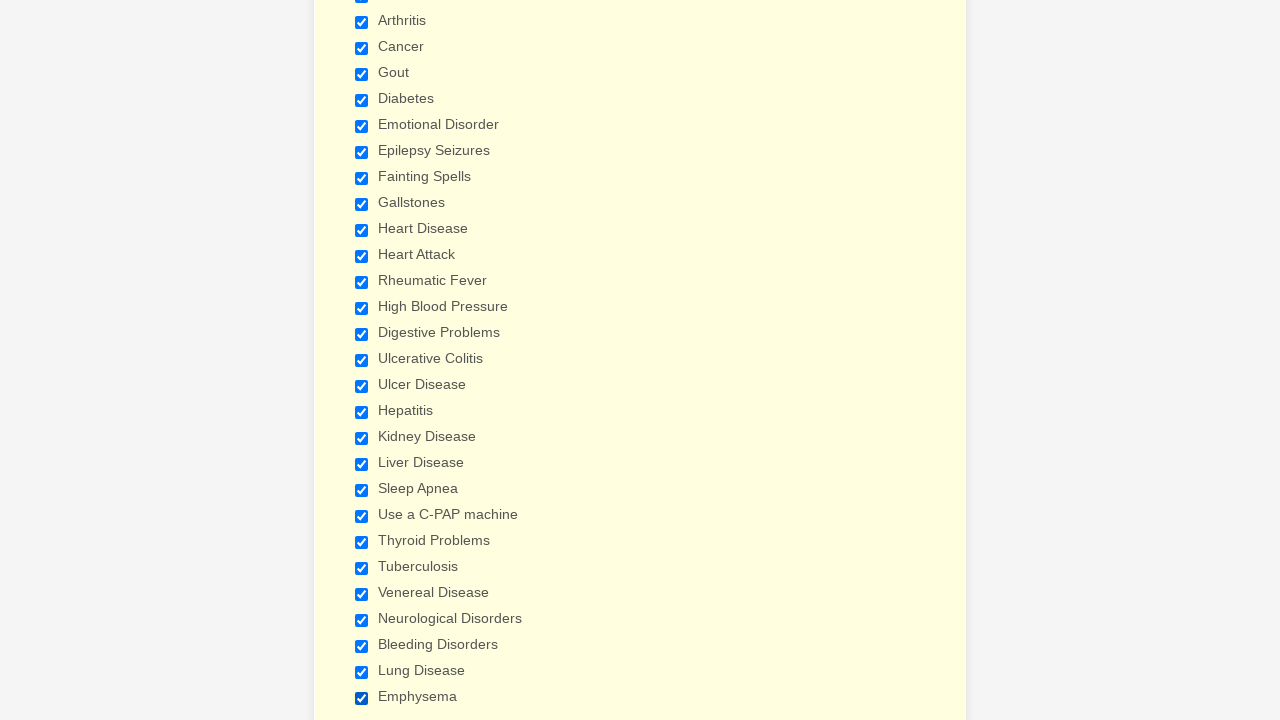

Verified checkbox 12 of 29 is selected
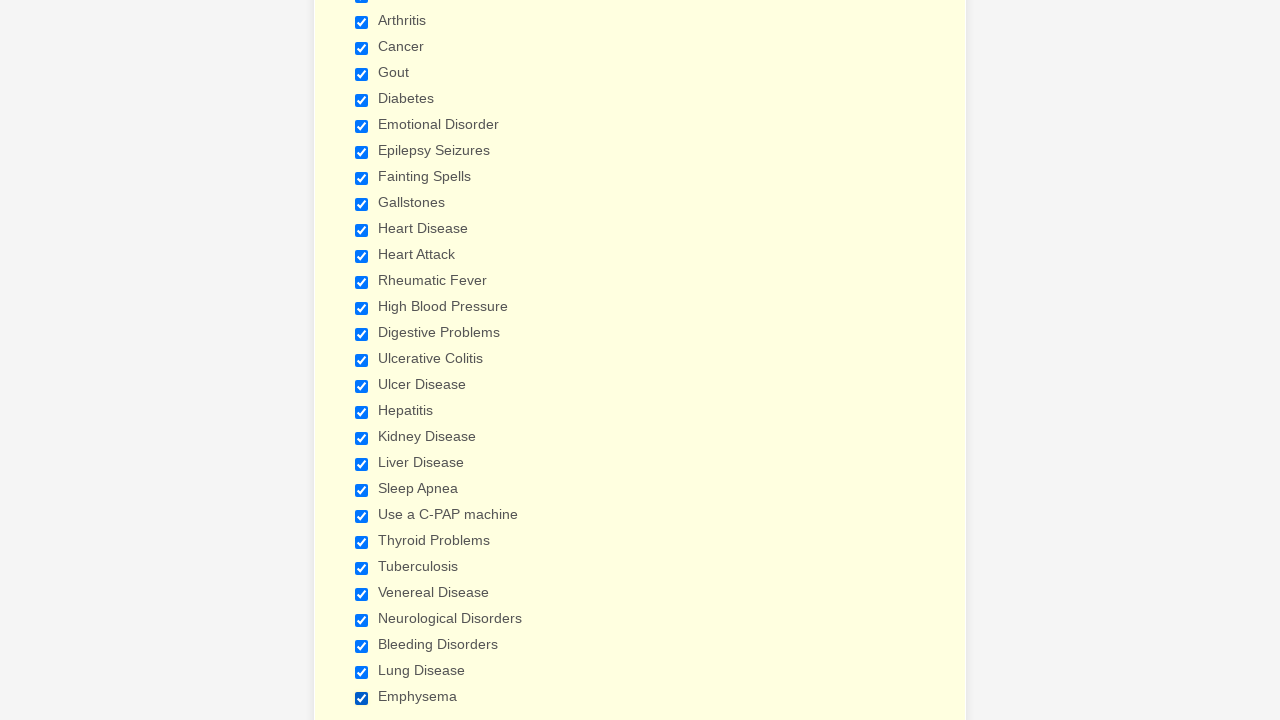

Verified checkbox 13 of 29 is selected
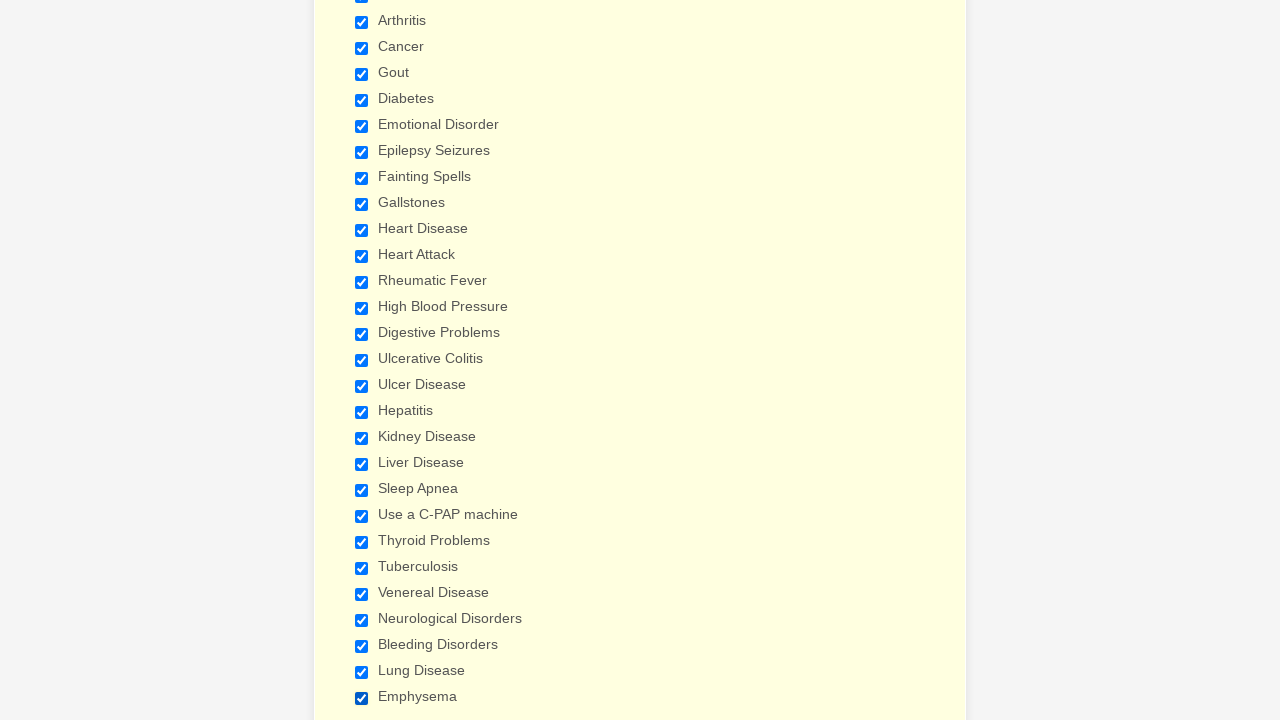

Verified checkbox 14 of 29 is selected
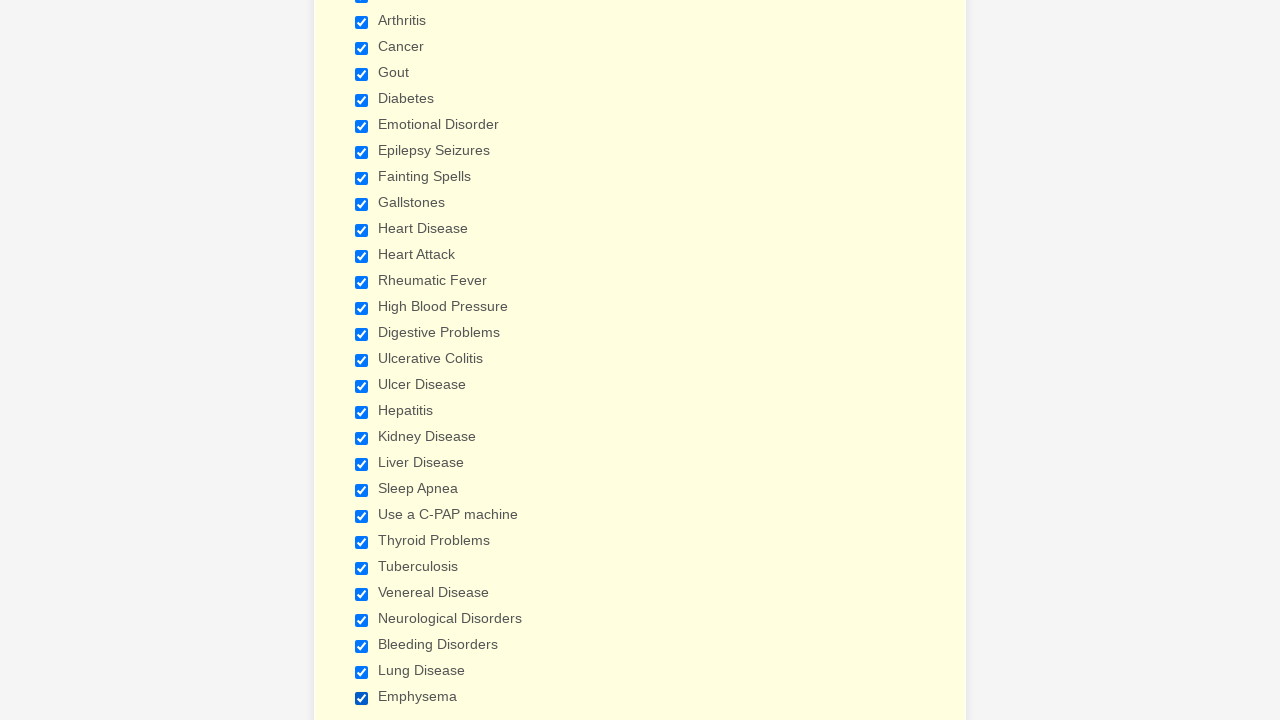

Verified checkbox 15 of 29 is selected
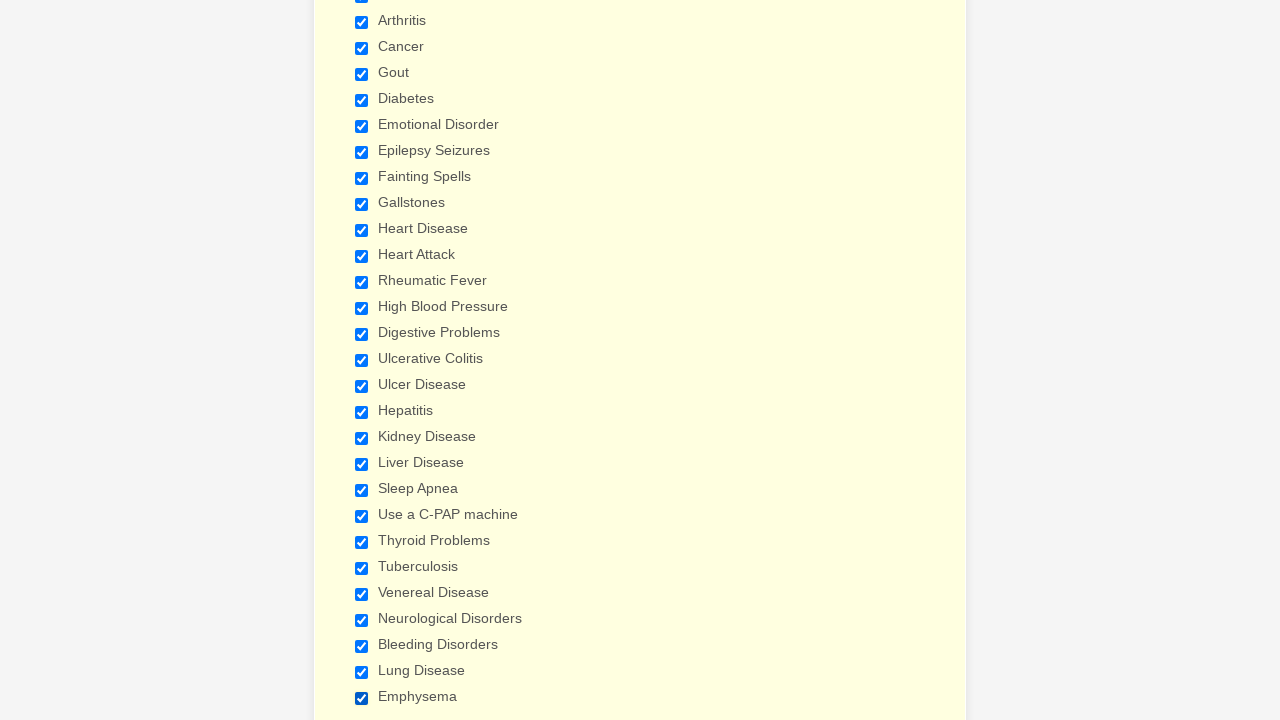

Verified checkbox 16 of 29 is selected
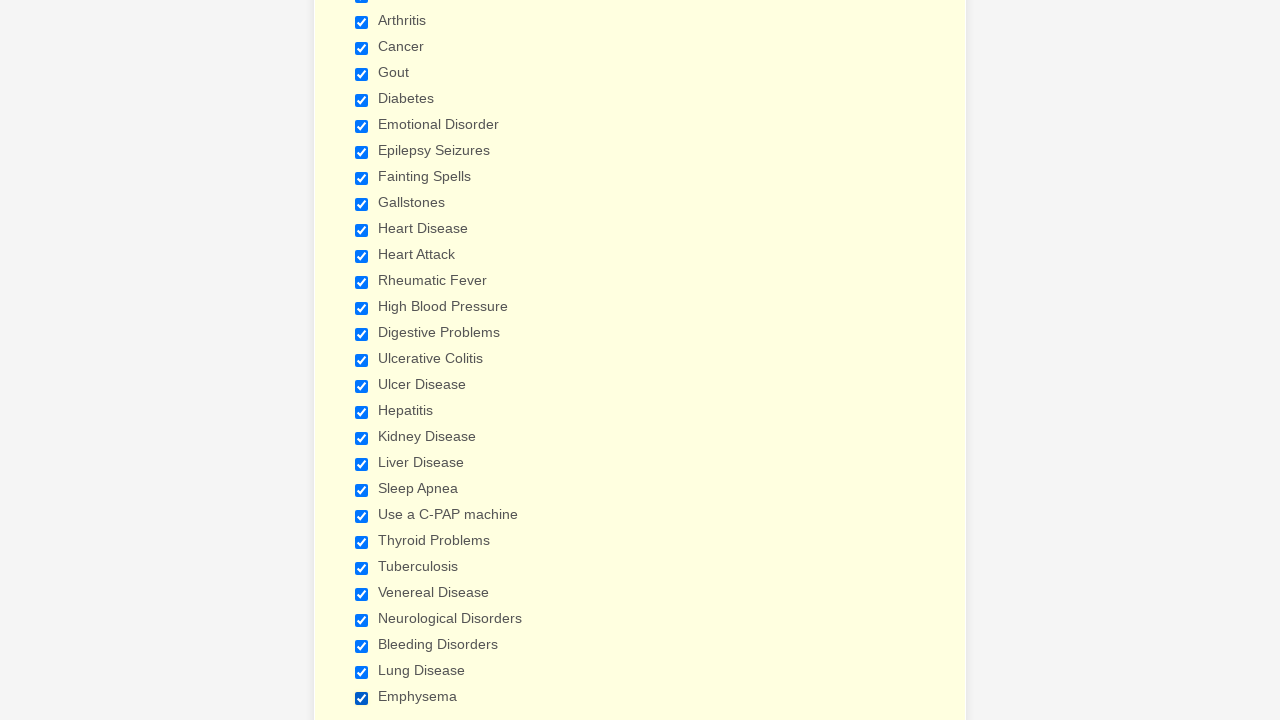

Verified checkbox 17 of 29 is selected
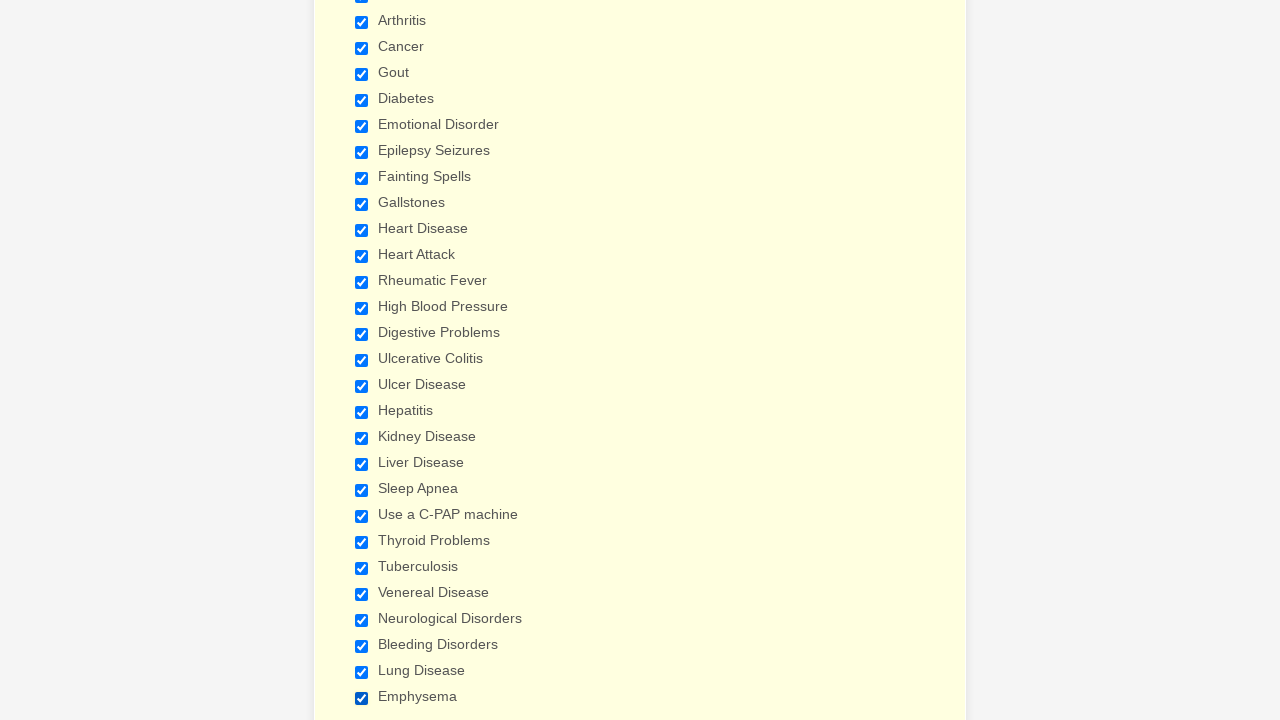

Verified checkbox 18 of 29 is selected
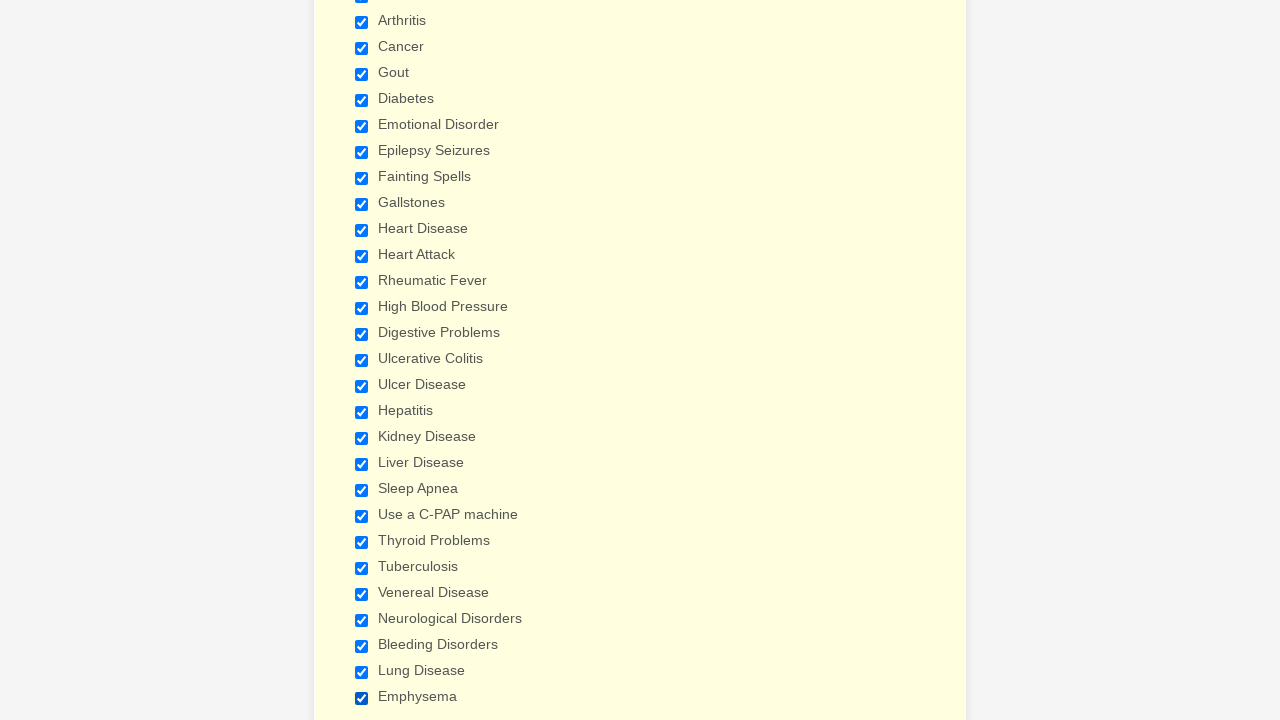

Verified checkbox 19 of 29 is selected
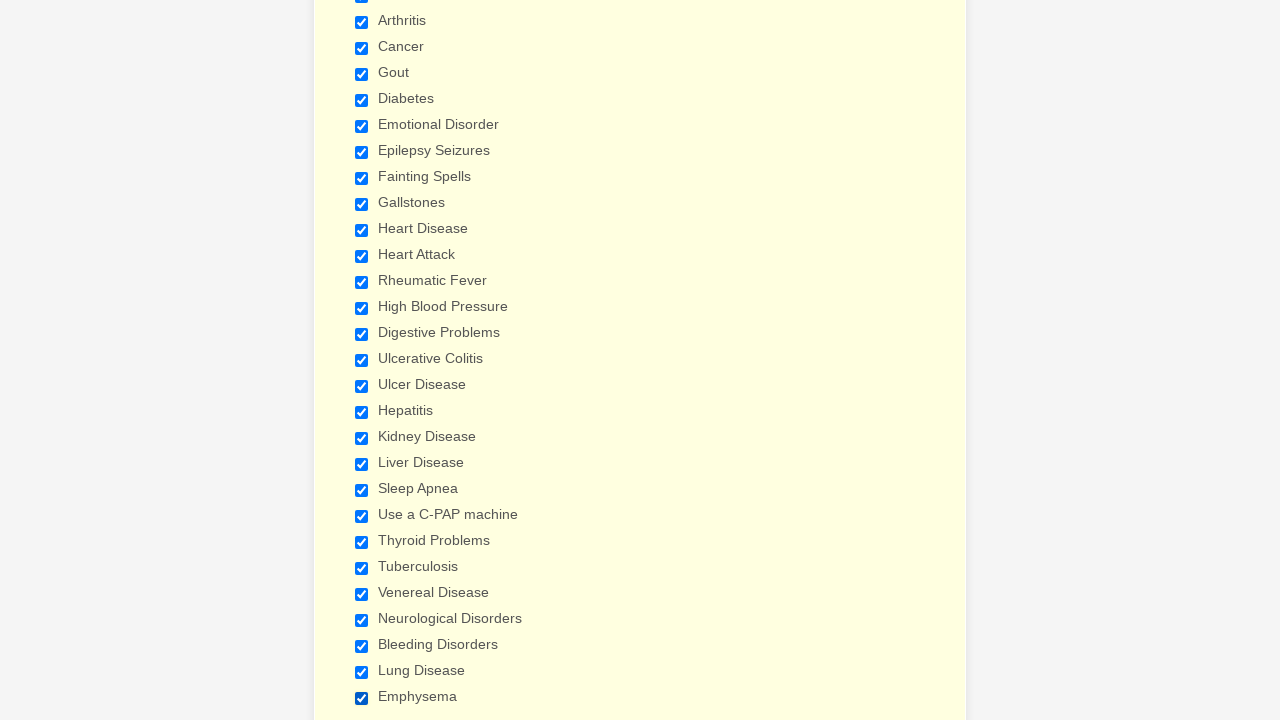

Verified checkbox 20 of 29 is selected
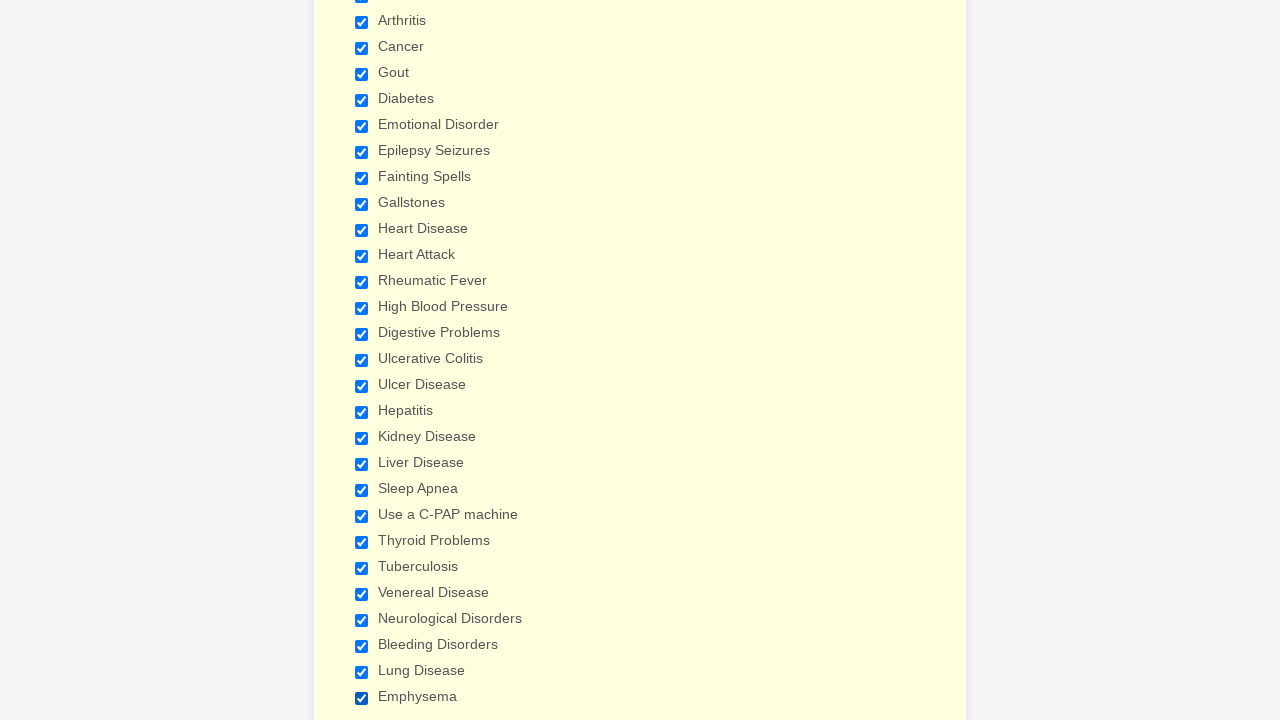

Verified checkbox 21 of 29 is selected
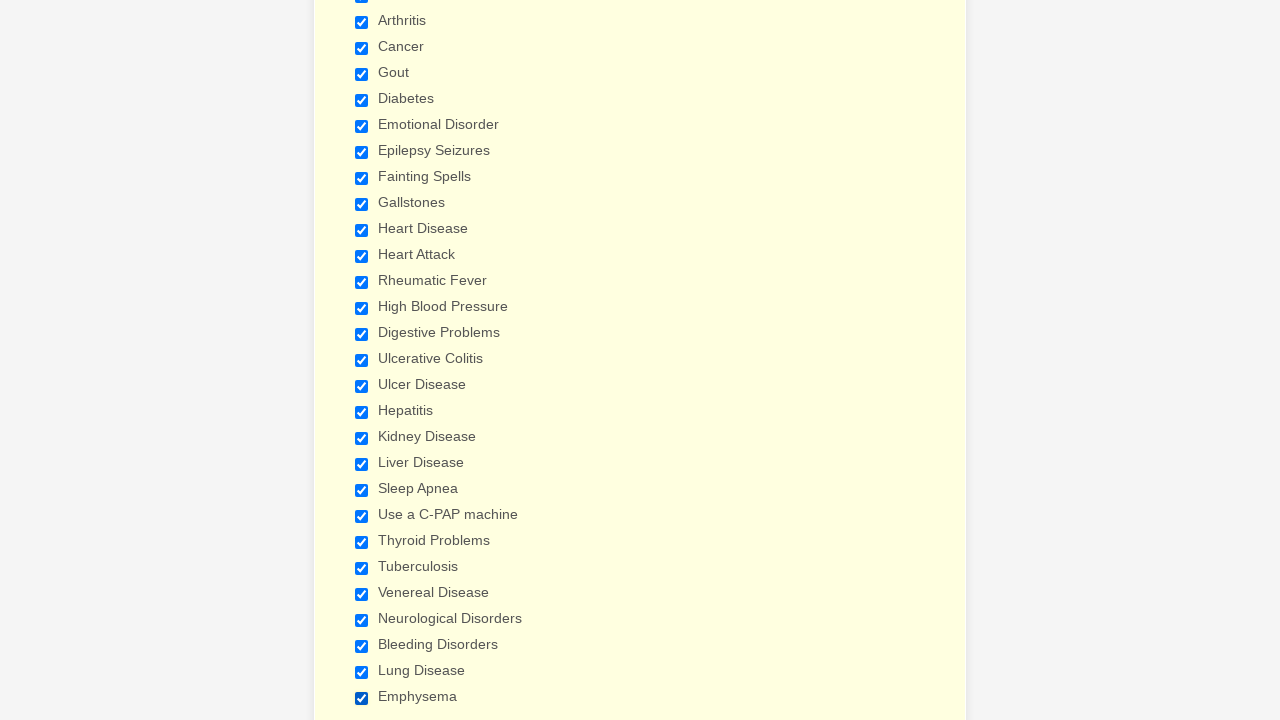

Verified checkbox 22 of 29 is selected
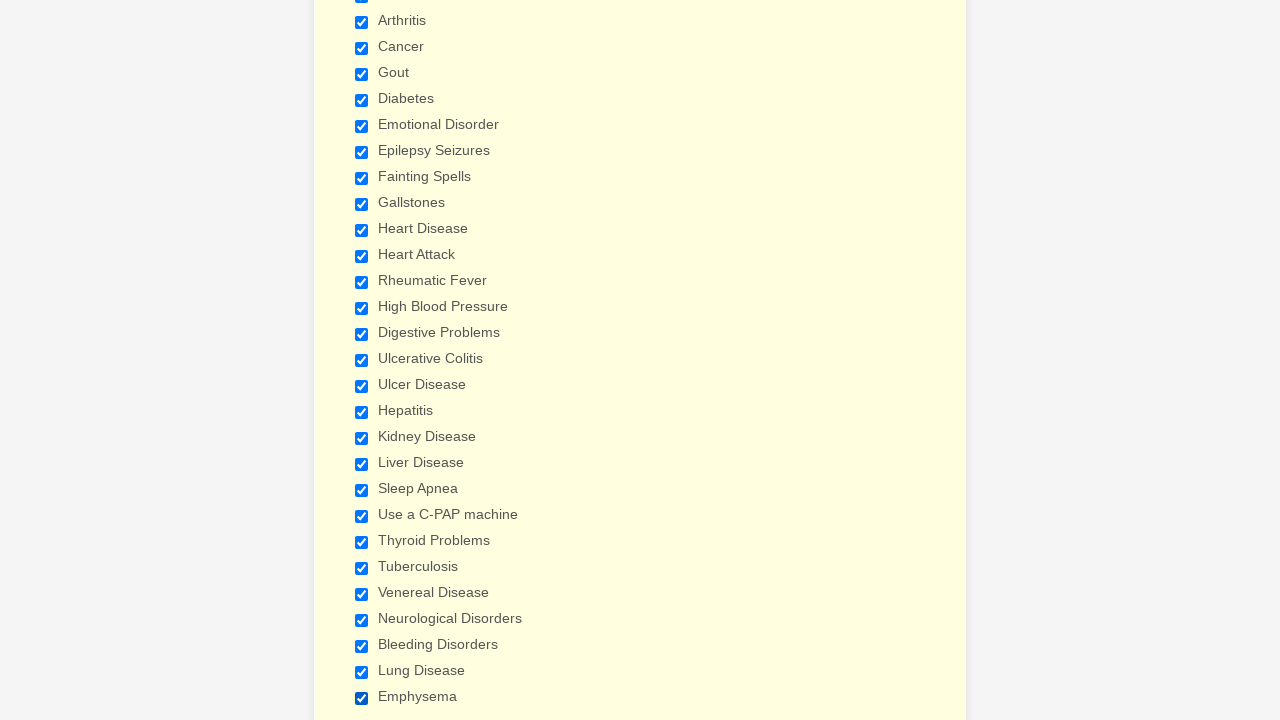

Verified checkbox 23 of 29 is selected
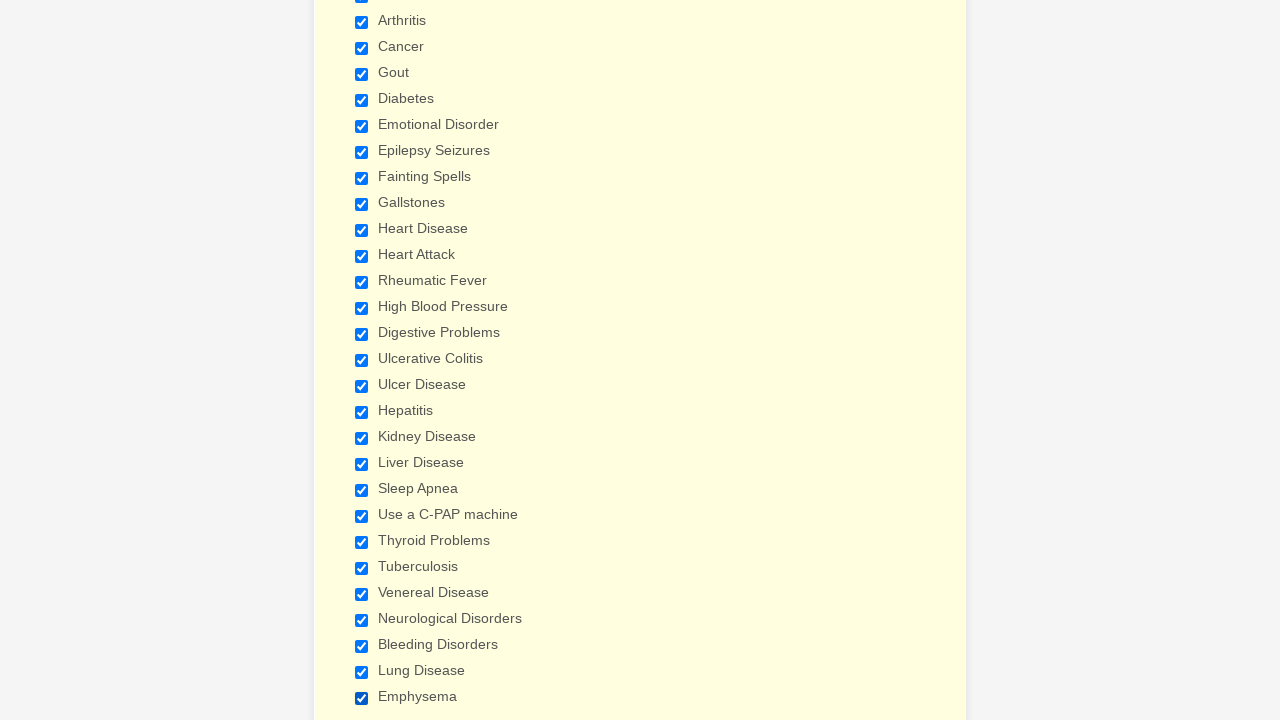

Verified checkbox 24 of 29 is selected
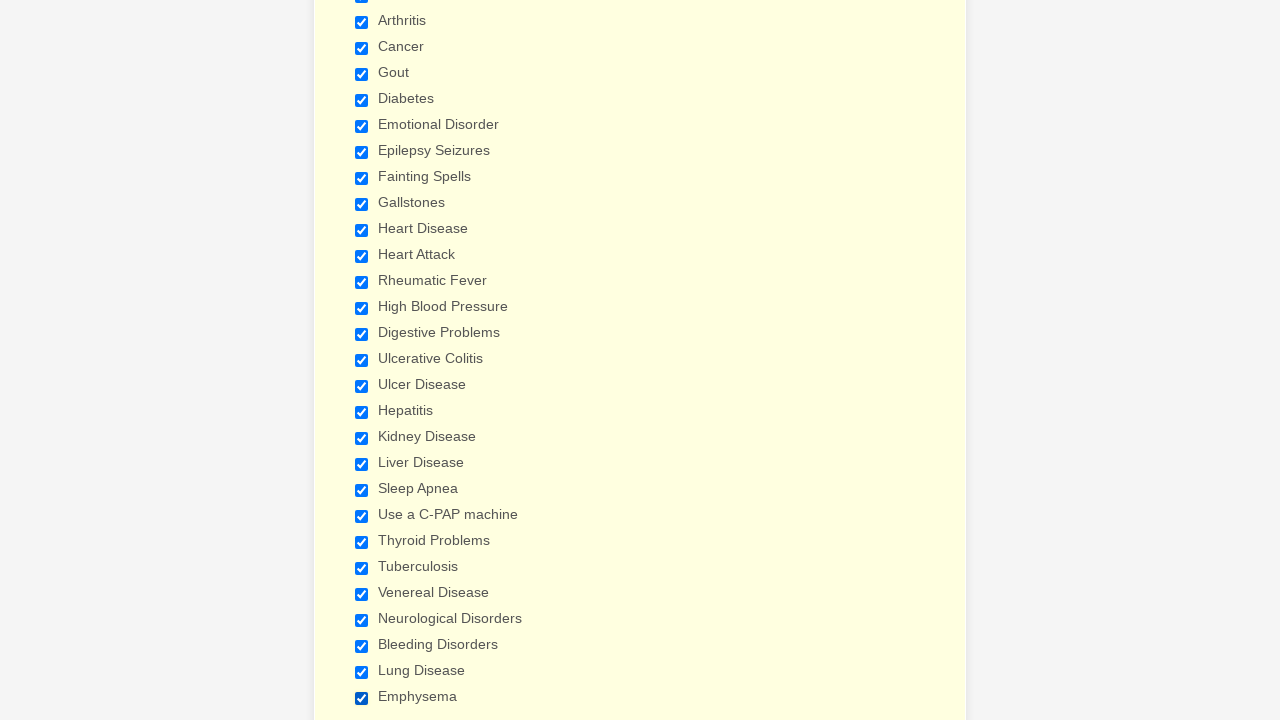

Verified checkbox 25 of 29 is selected
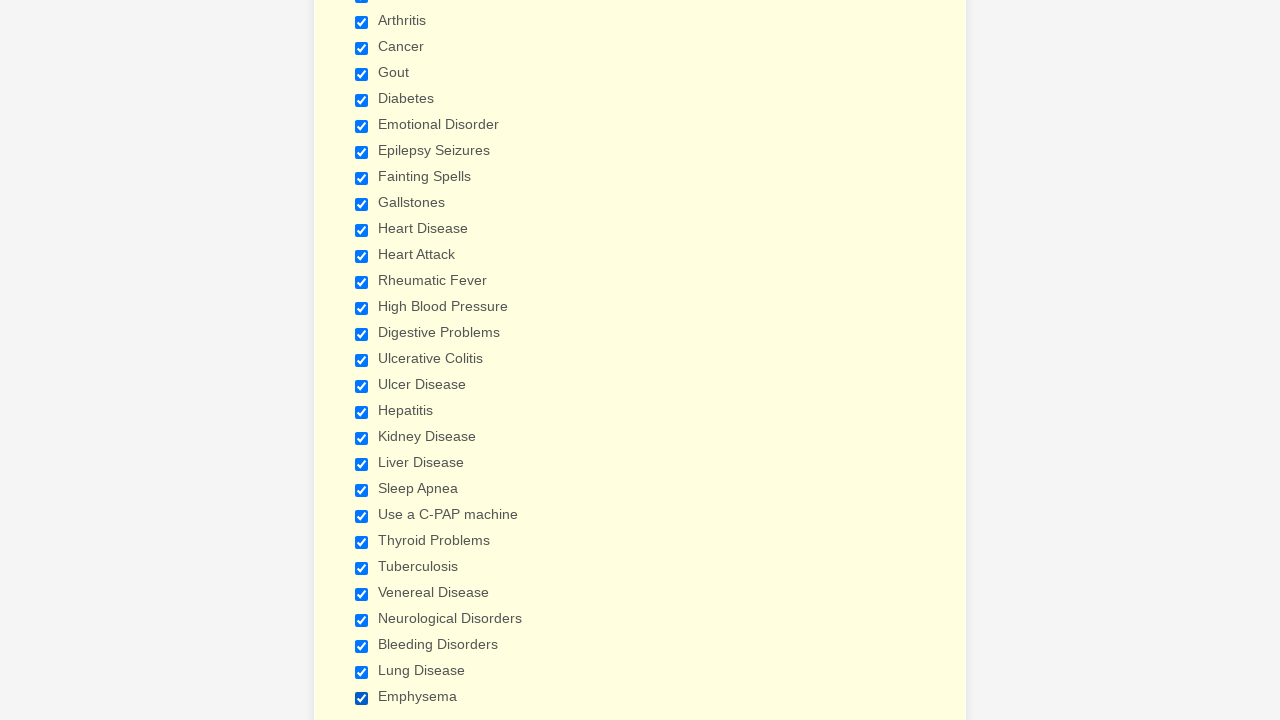

Verified checkbox 26 of 29 is selected
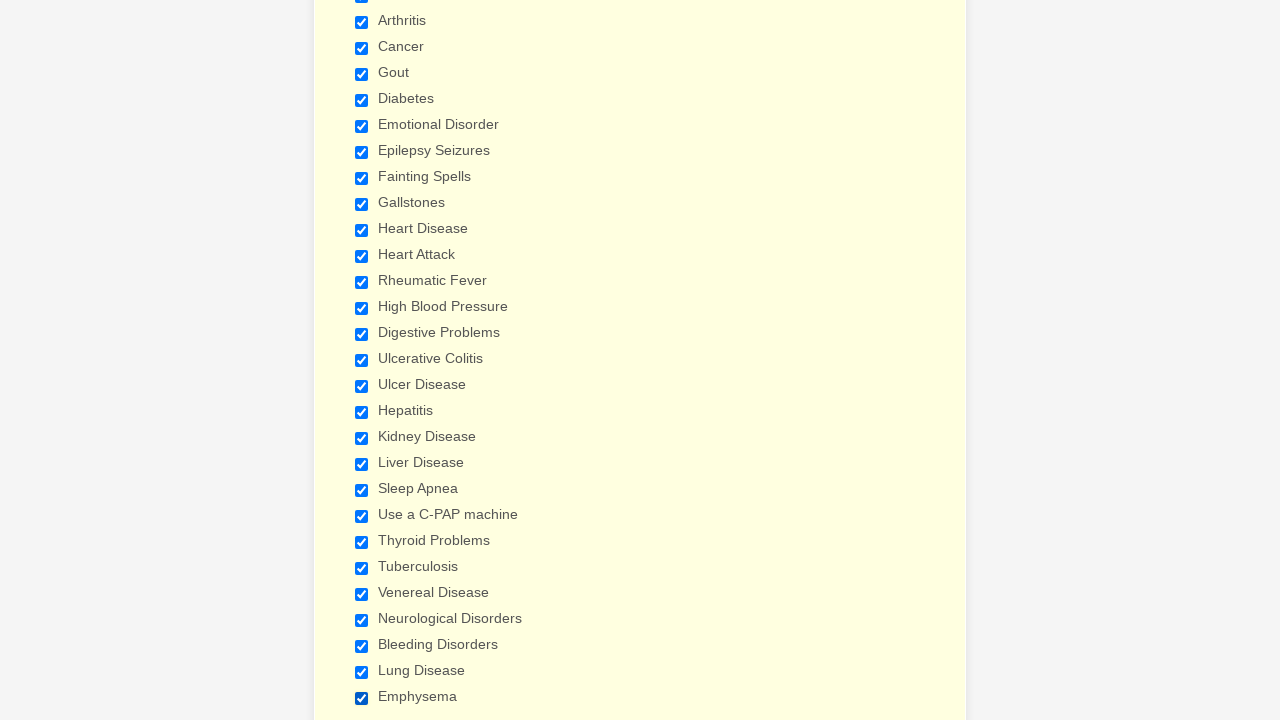

Verified checkbox 27 of 29 is selected
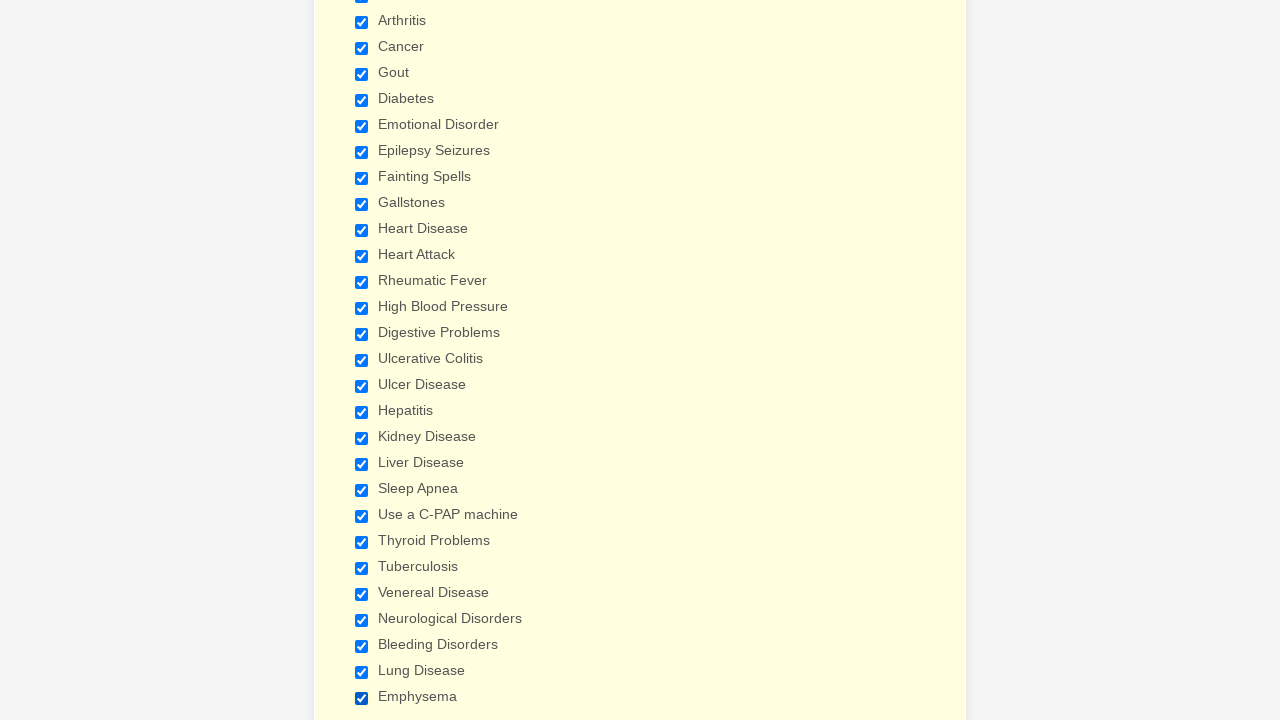

Verified checkbox 28 of 29 is selected
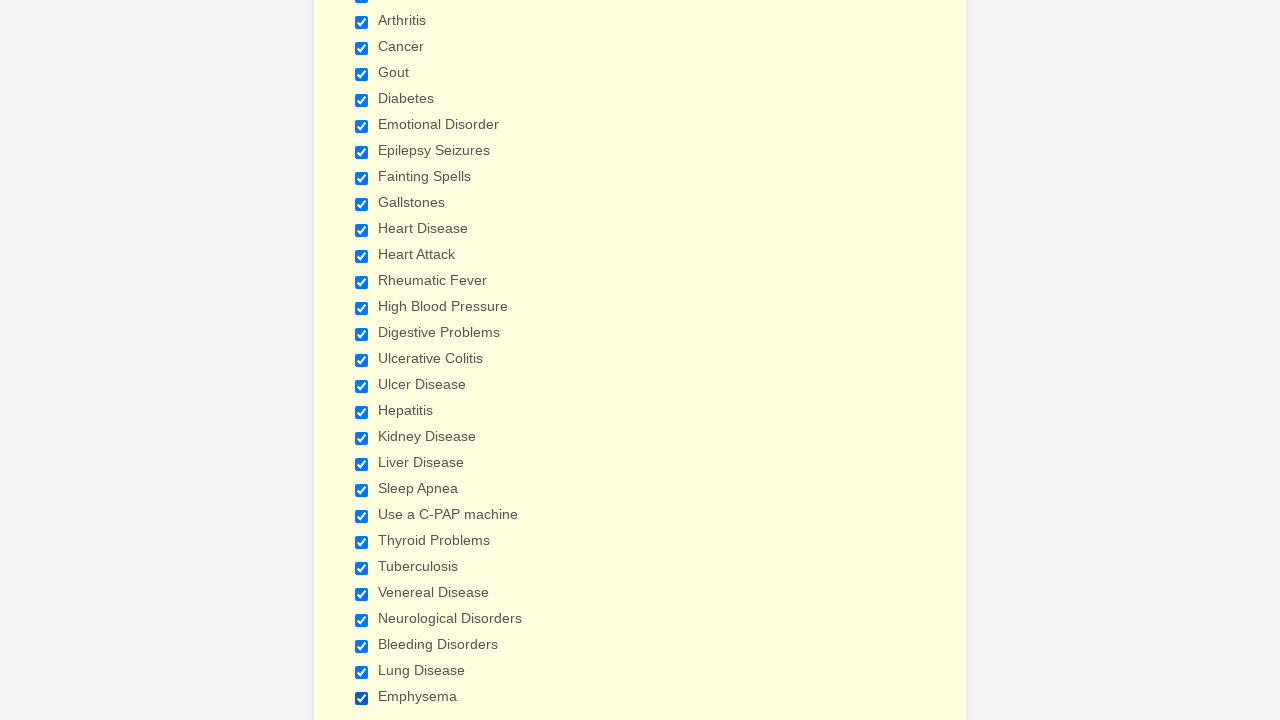

Verified checkbox 29 of 29 is selected
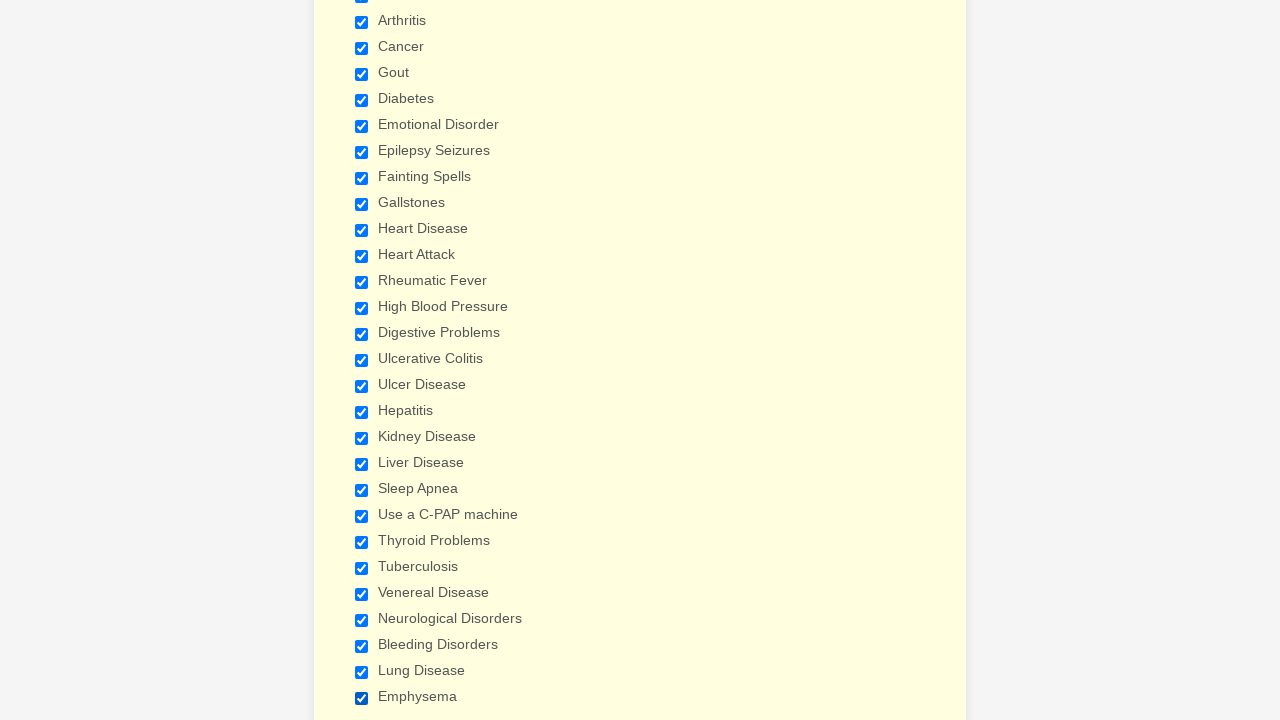

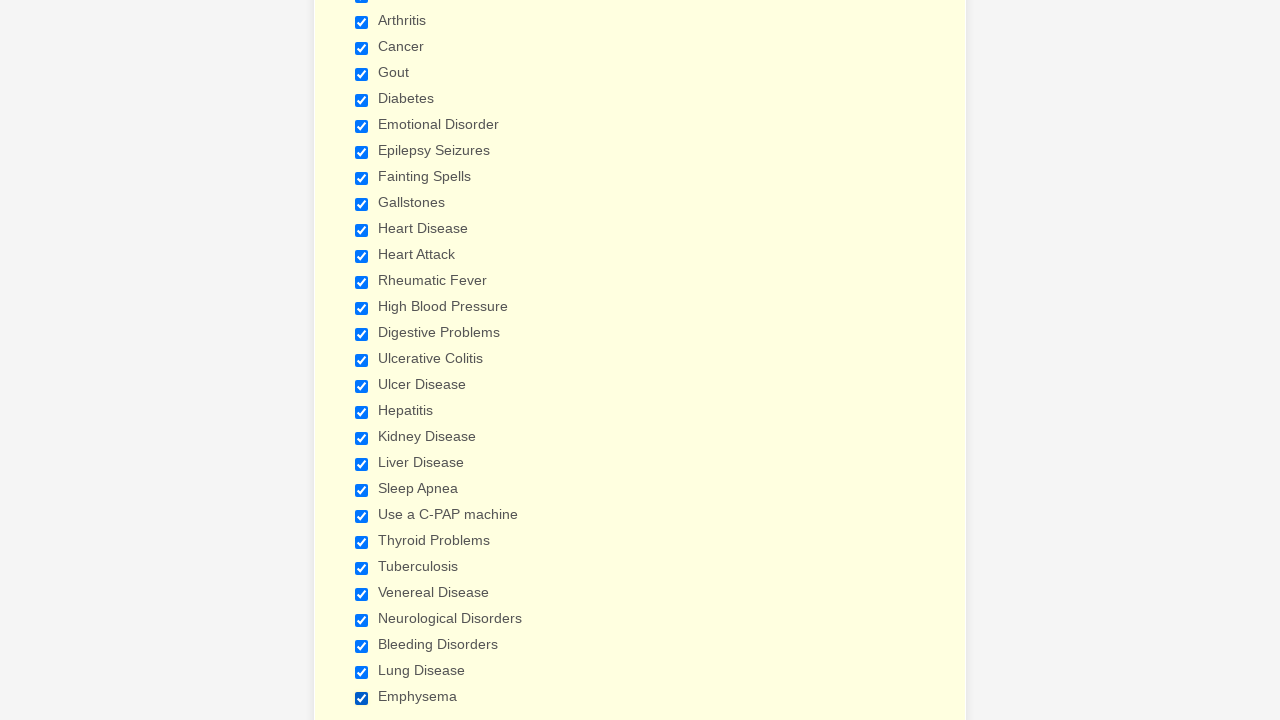